Tests web table functionality by counting rows and columns, reading specific cell data, navigating through pagination pages, and selecting checkboxes in each row of the table.

Starting URL: https://testautomationpractice.blogspot.com/

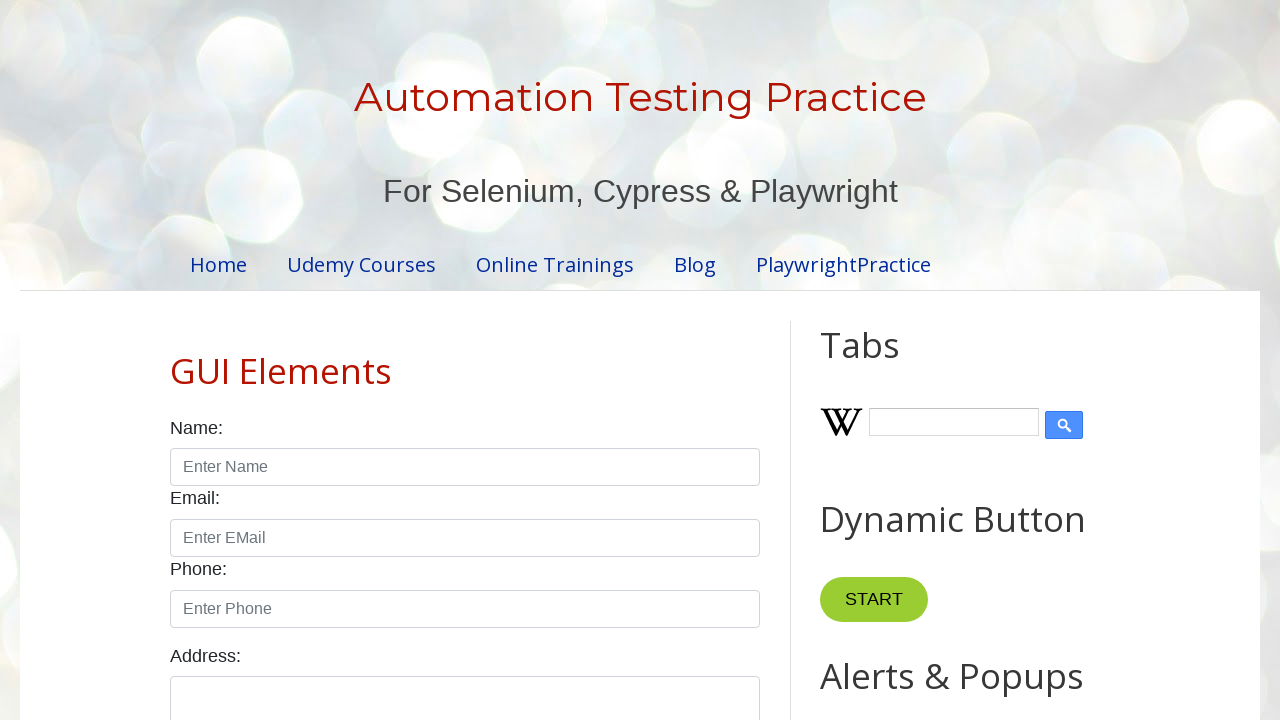

Waited for product table to be visible
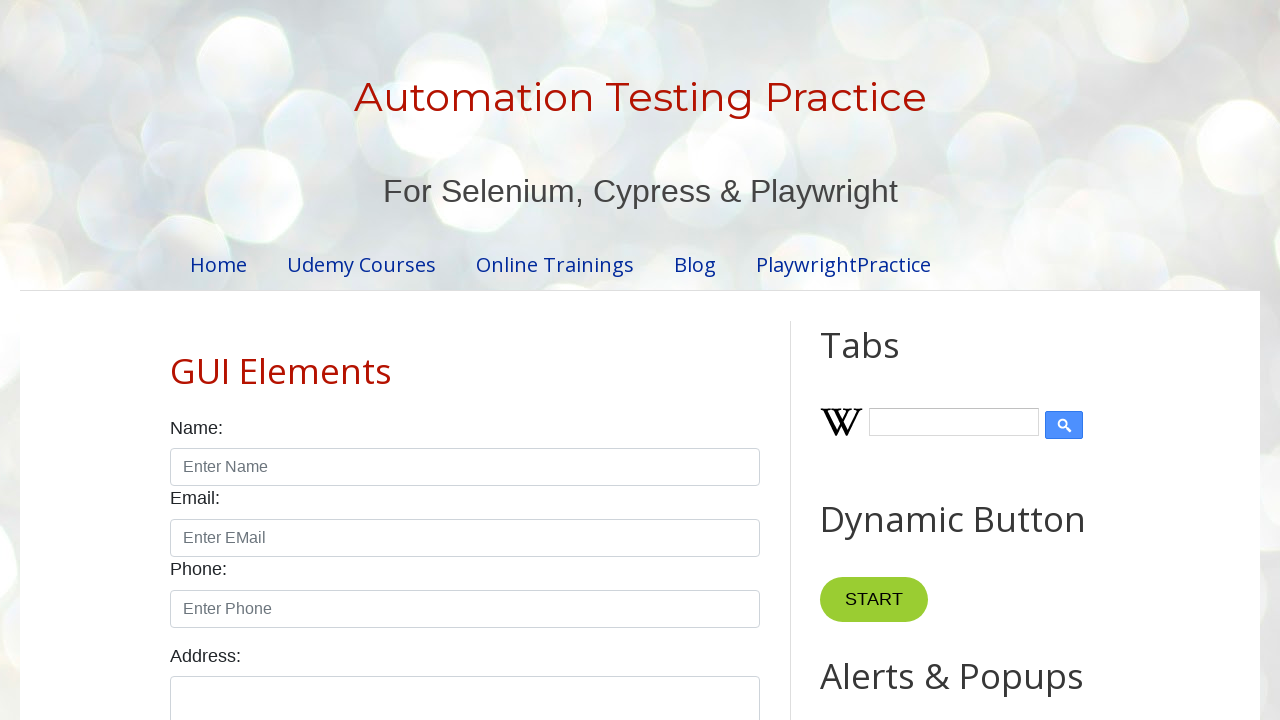

Retrieved all table rows
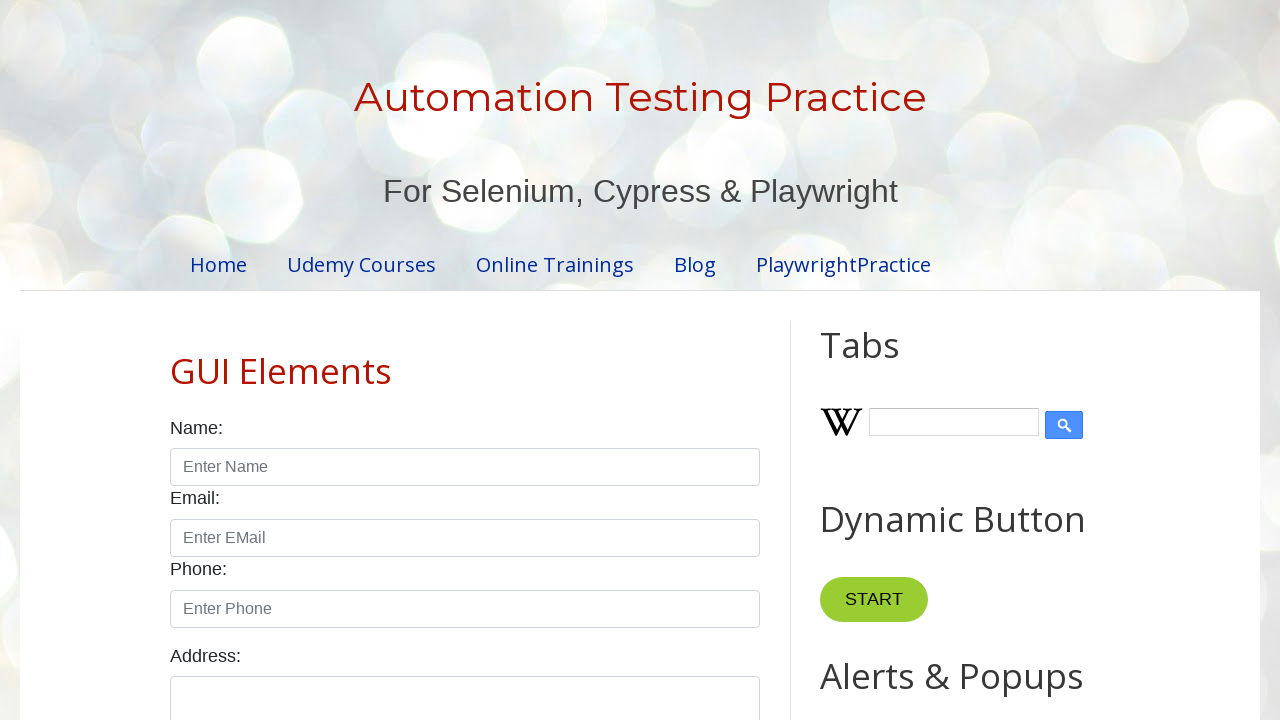

Counted table rows: 5 rows found
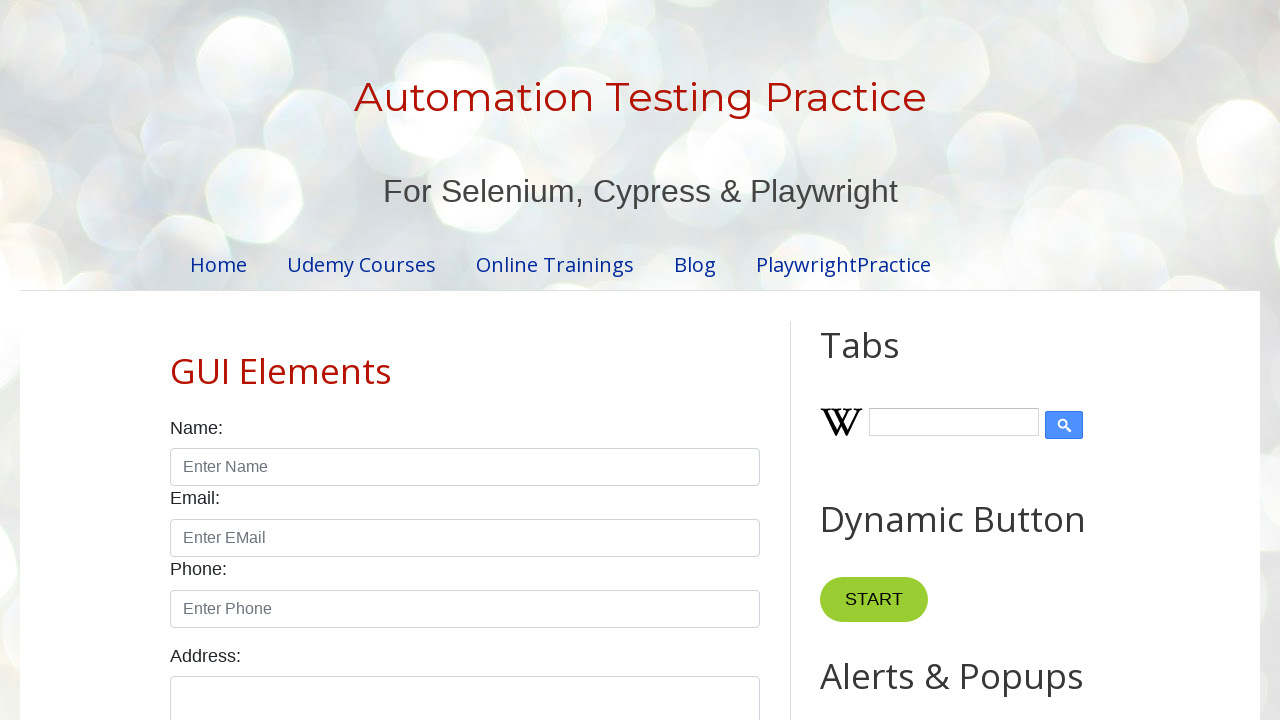

Retrieved all table column headers
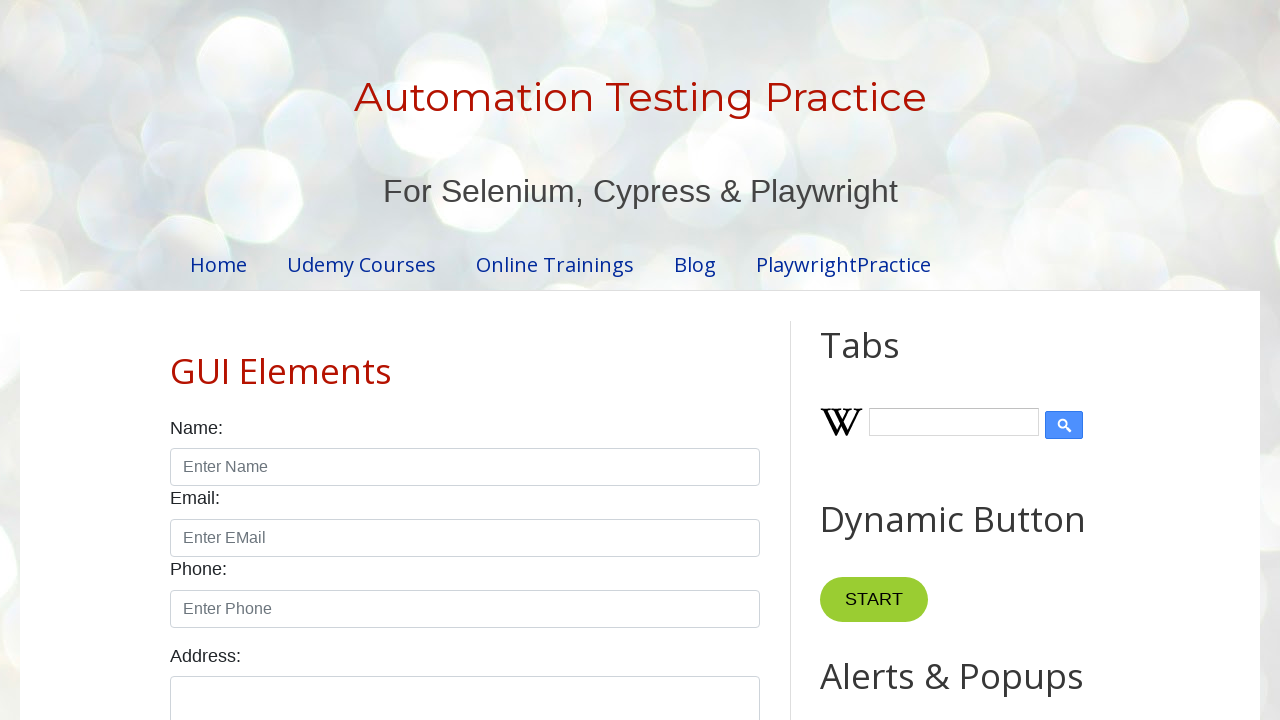

Counted table columns: 4 columns found
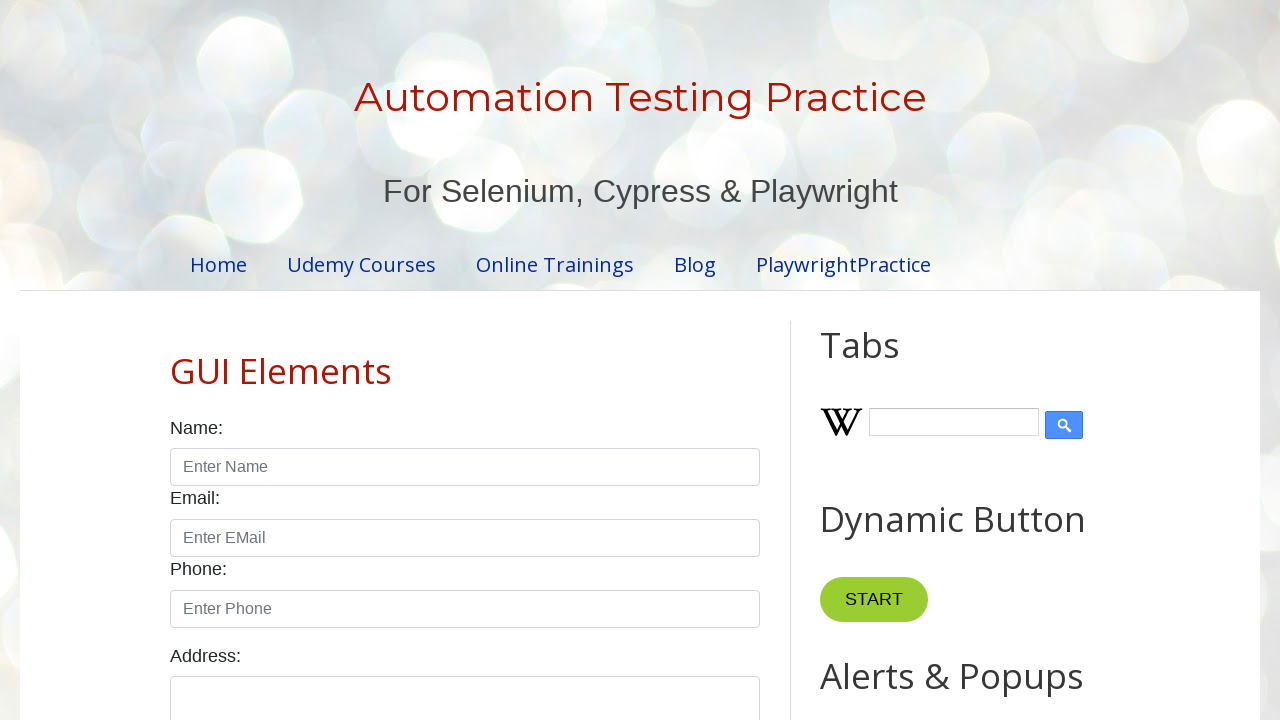

Retrieved specific cell data (row 4, column 2): 'Smartwatch'
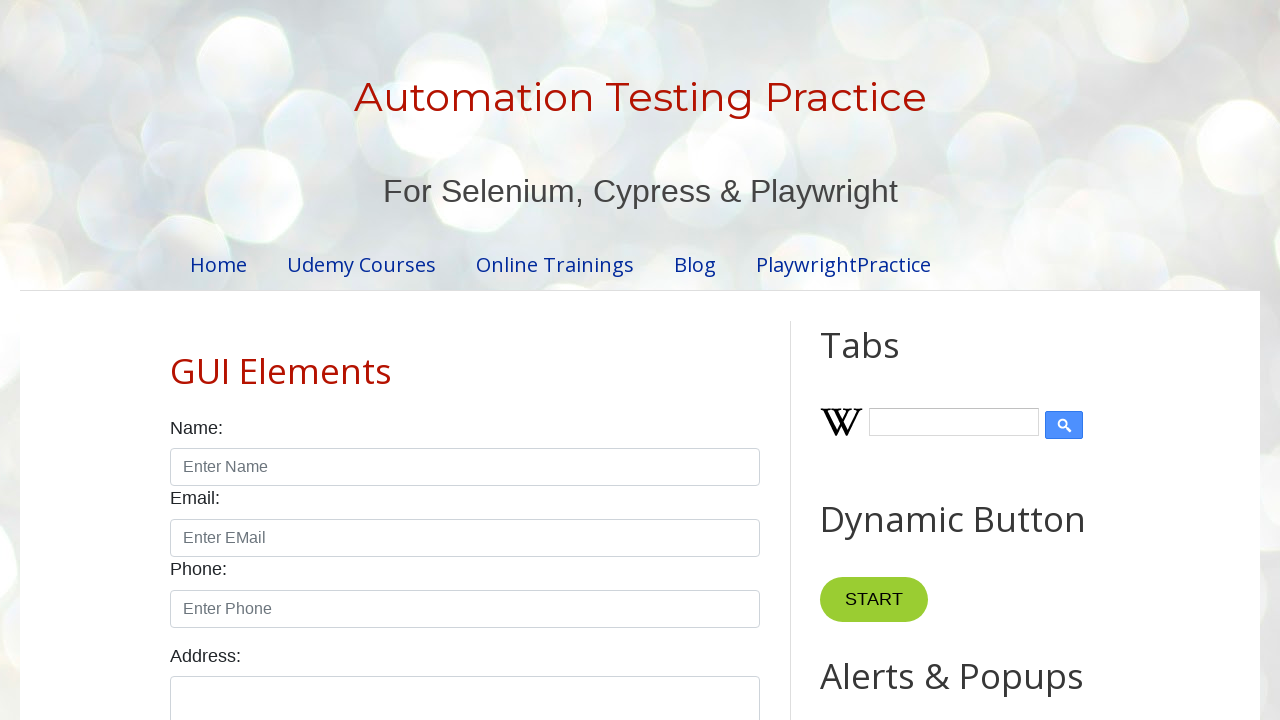

Retrieved all pagination page elements
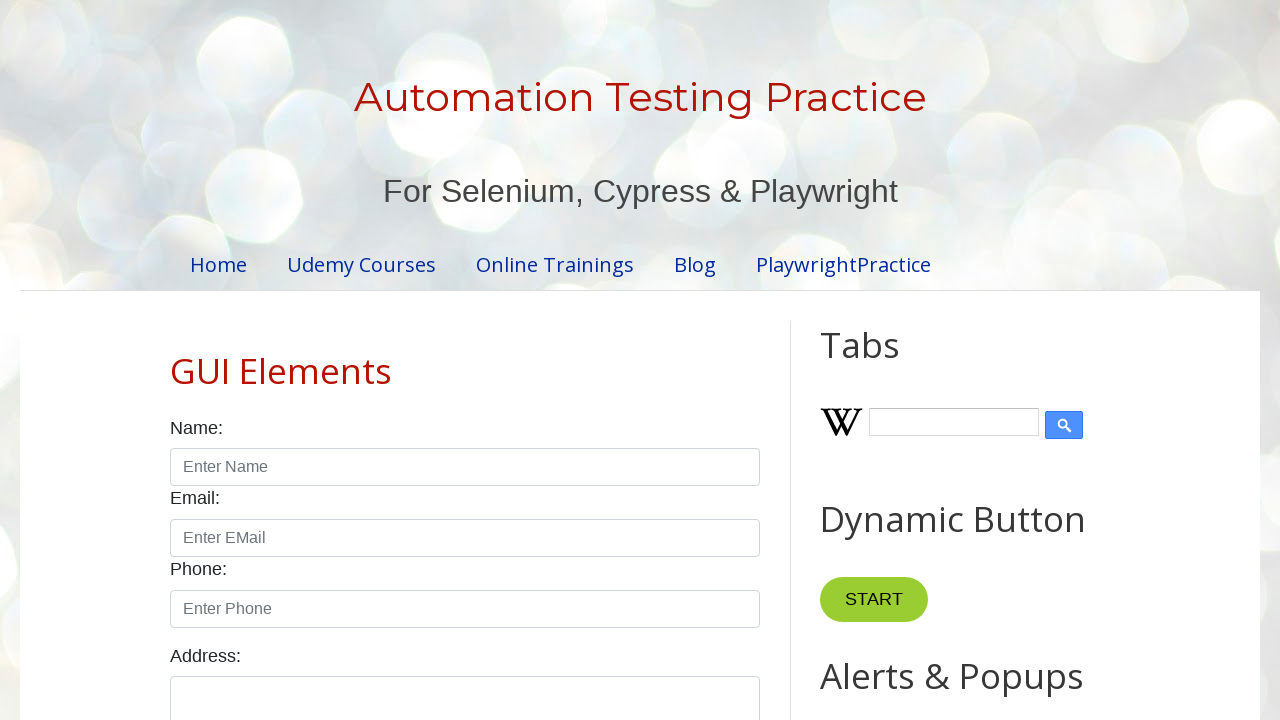

Counted pagination pages: 4 pages found
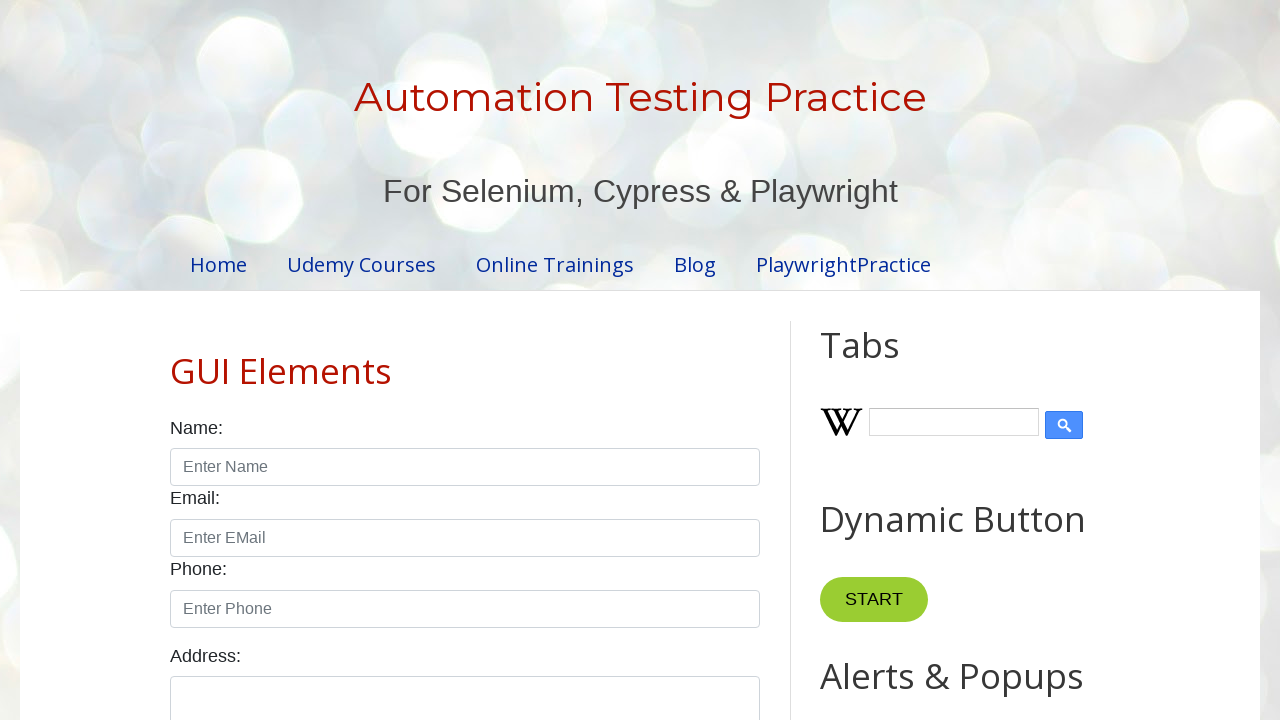

Clicked pagination page 1 at (416, 361) on //ul[@id='pagination']/li >> nth=0
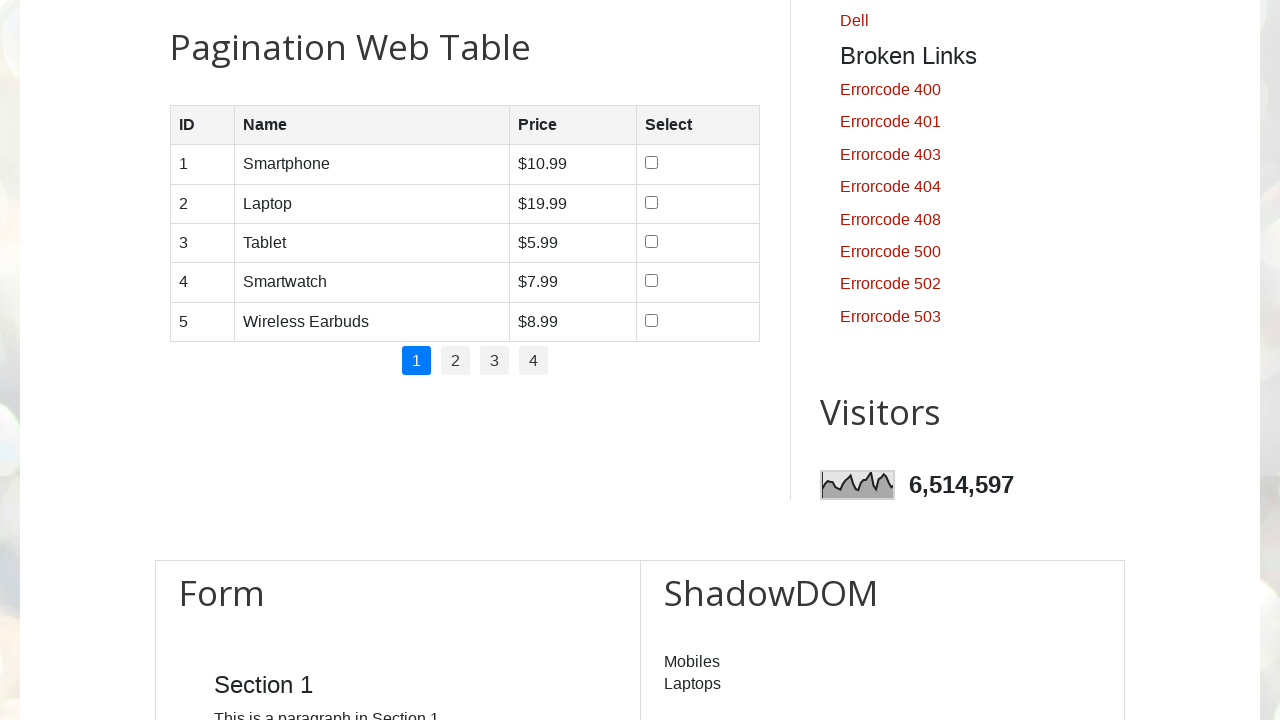

Waited 1000ms for page 1 to load
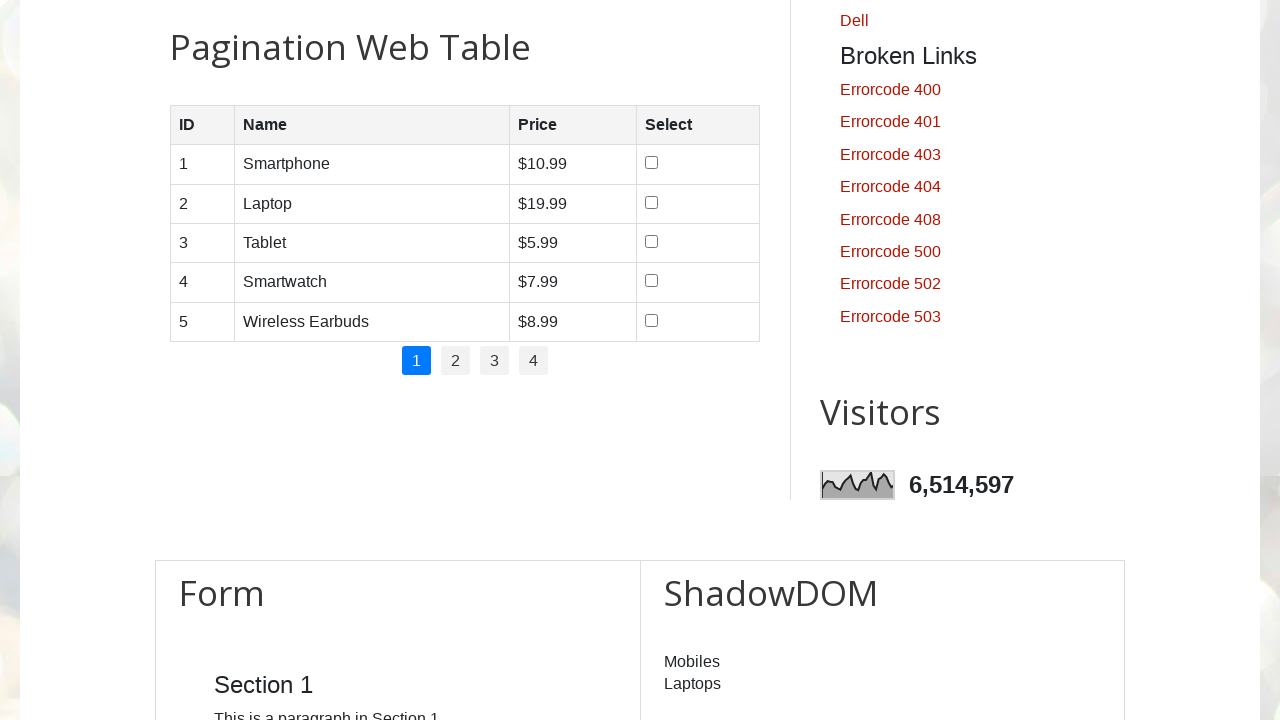

Retrieved table rows on page 1: 5 rows
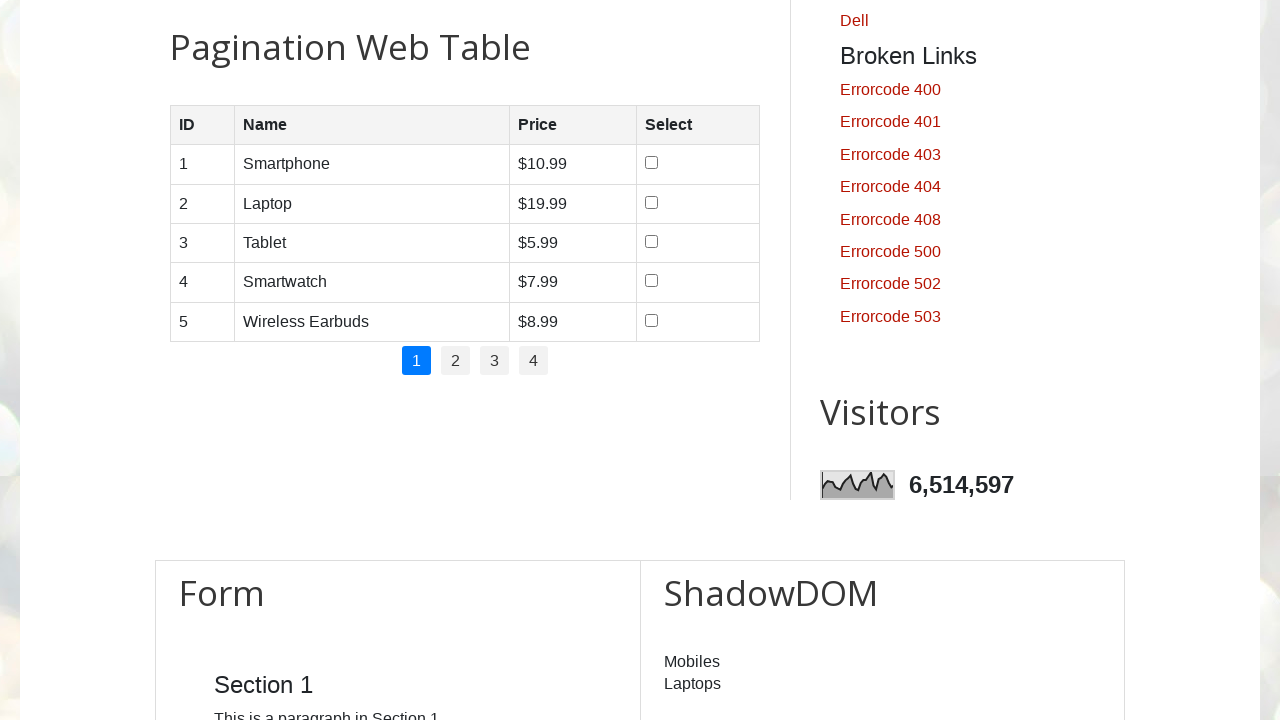

Selected checkbox in row 1 on page 1 at (651, 163) on //table[@id='productTable']/tbody/tr[1]/td[4]/input
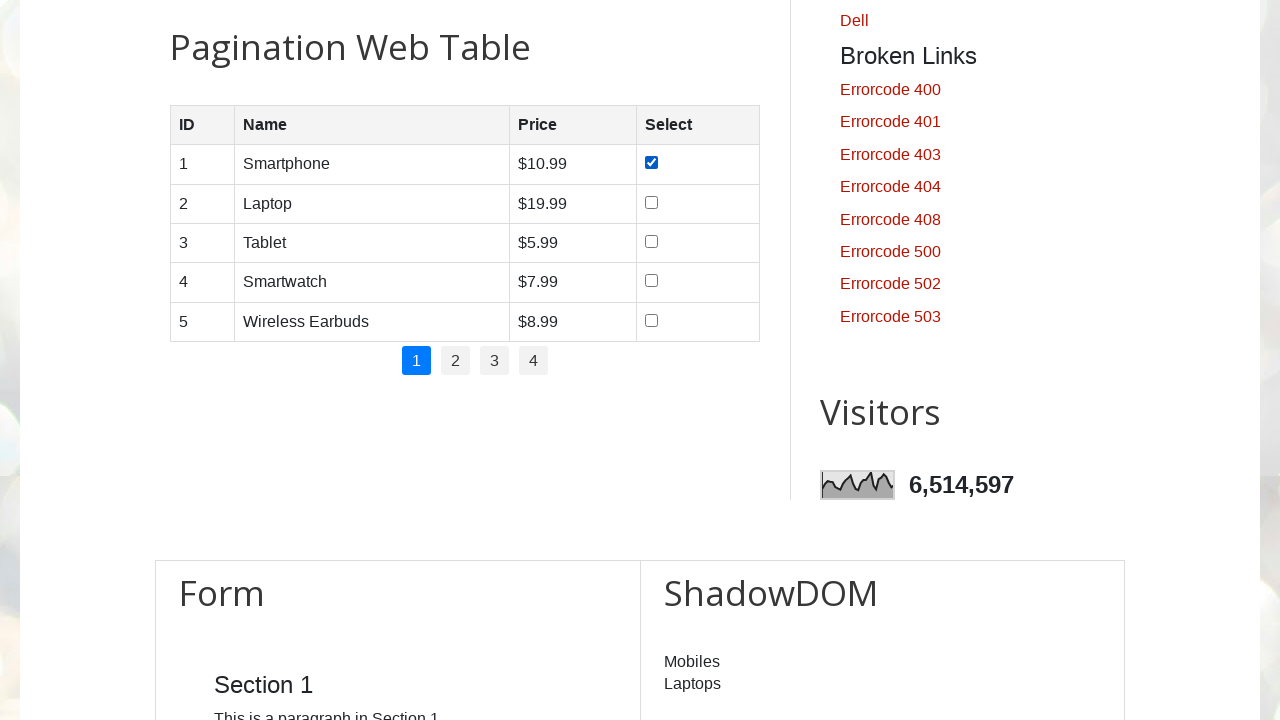

Selected checkbox in row 2 on page 1 at (651, 202) on //table[@id='productTable']/tbody/tr[2]/td[4]/input
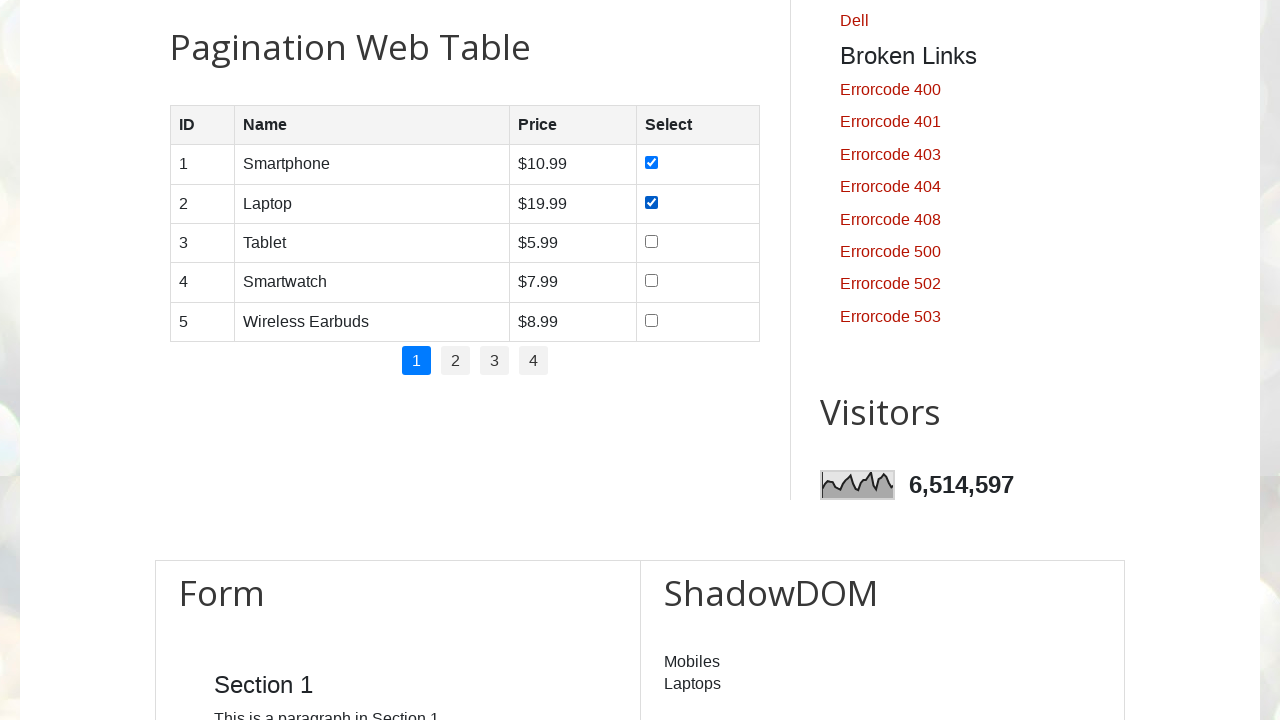

Selected checkbox in row 3 on page 1 at (651, 241) on //table[@id='productTable']/tbody/tr[3]/td[4]/input
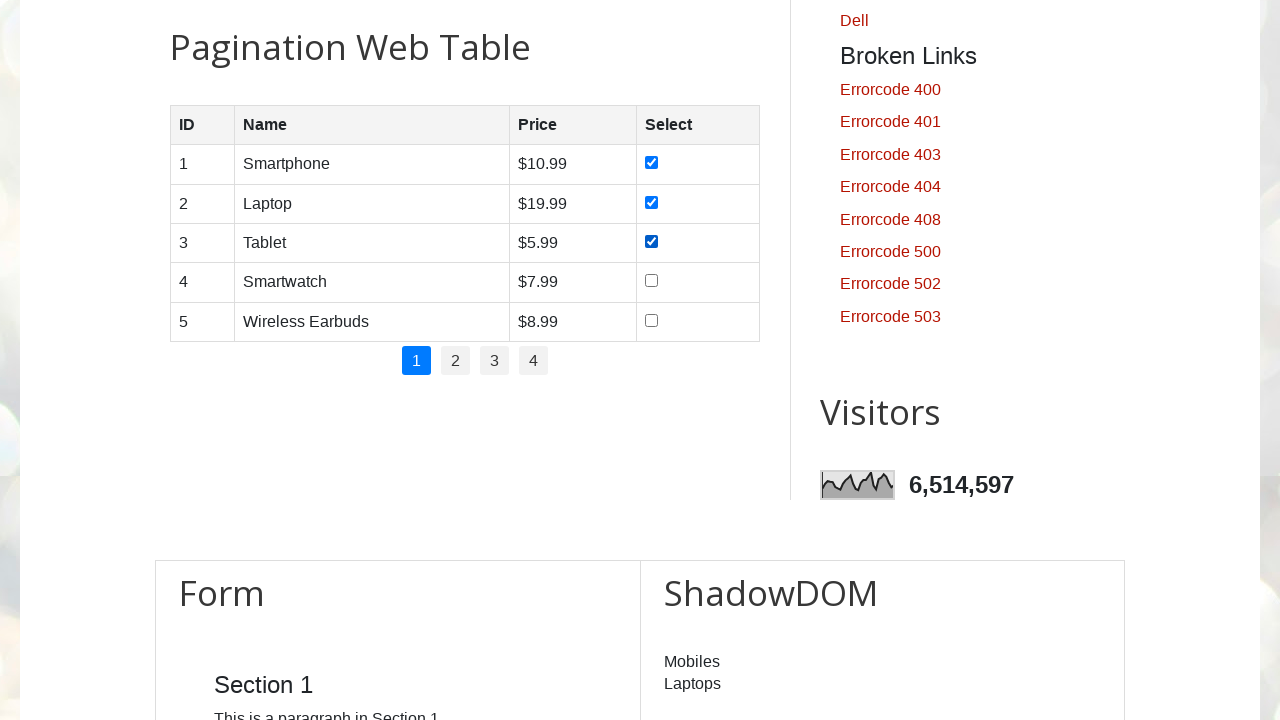

Selected checkbox in row 4 on page 1 at (651, 281) on //table[@id='productTable']/tbody/tr[4]/td[4]/input
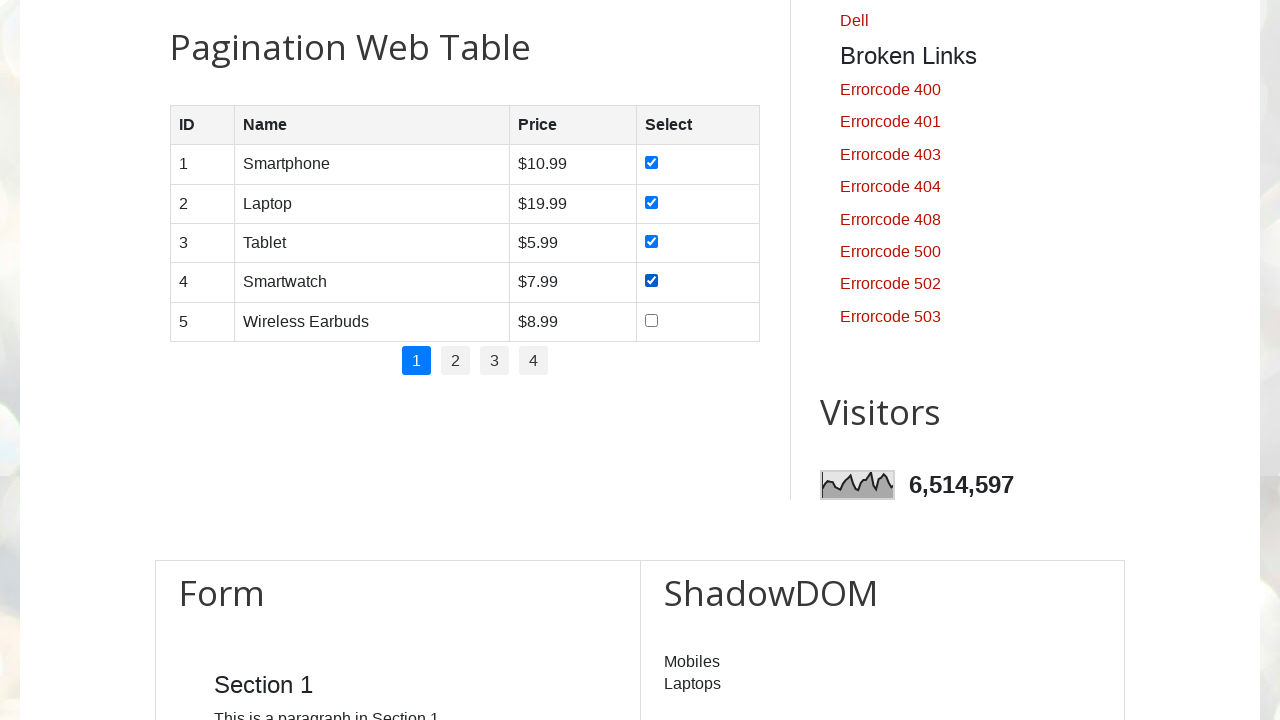

Selected checkbox in row 5 on page 1 at (651, 320) on //table[@id='productTable']/tbody/tr[5]/td[4]/input
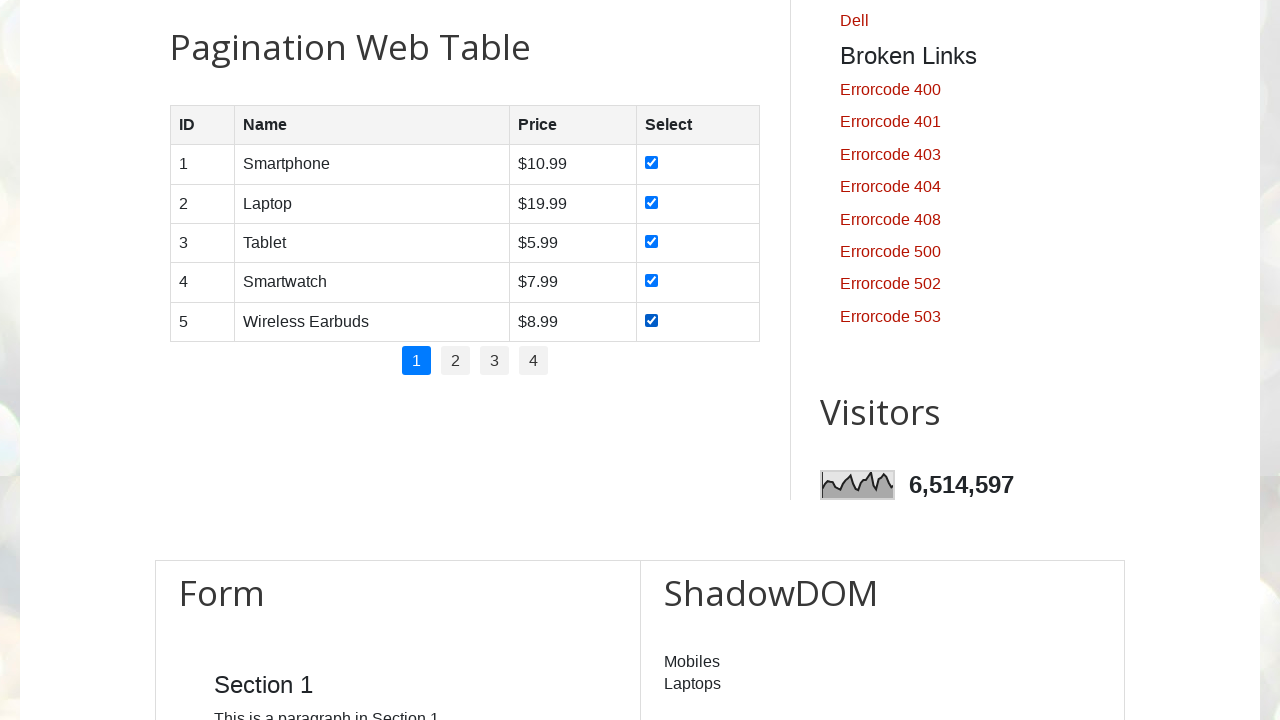

Clicked pagination page 2 at (456, 361) on //ul[@id='pagination']/li >> nth=1
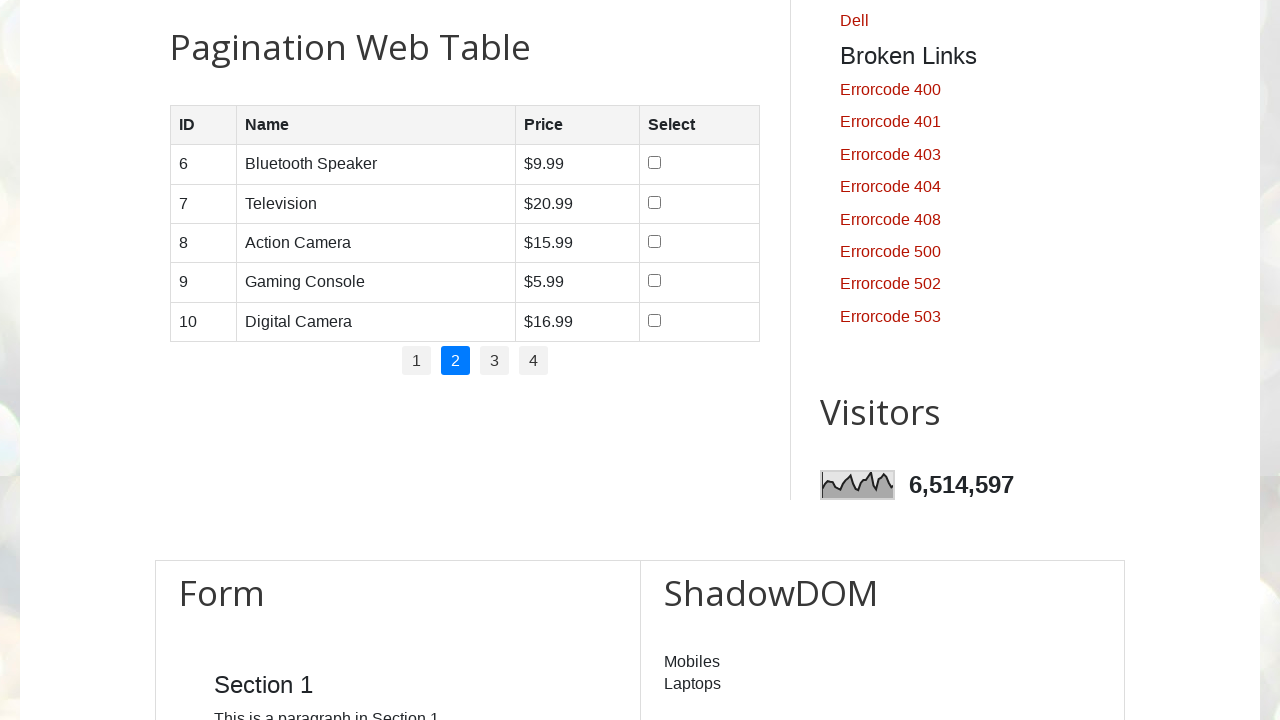

Waited 1000ms for page 2 to load
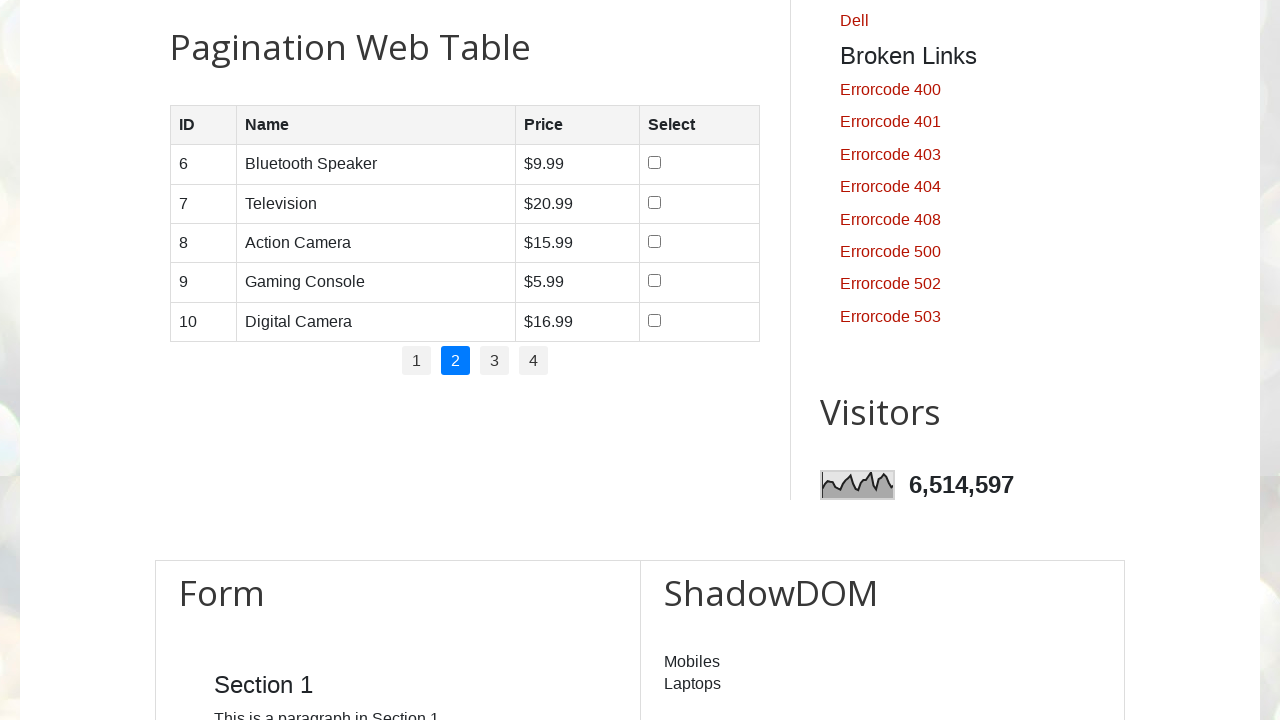

Retrieved table rows on page 2: 5 rows
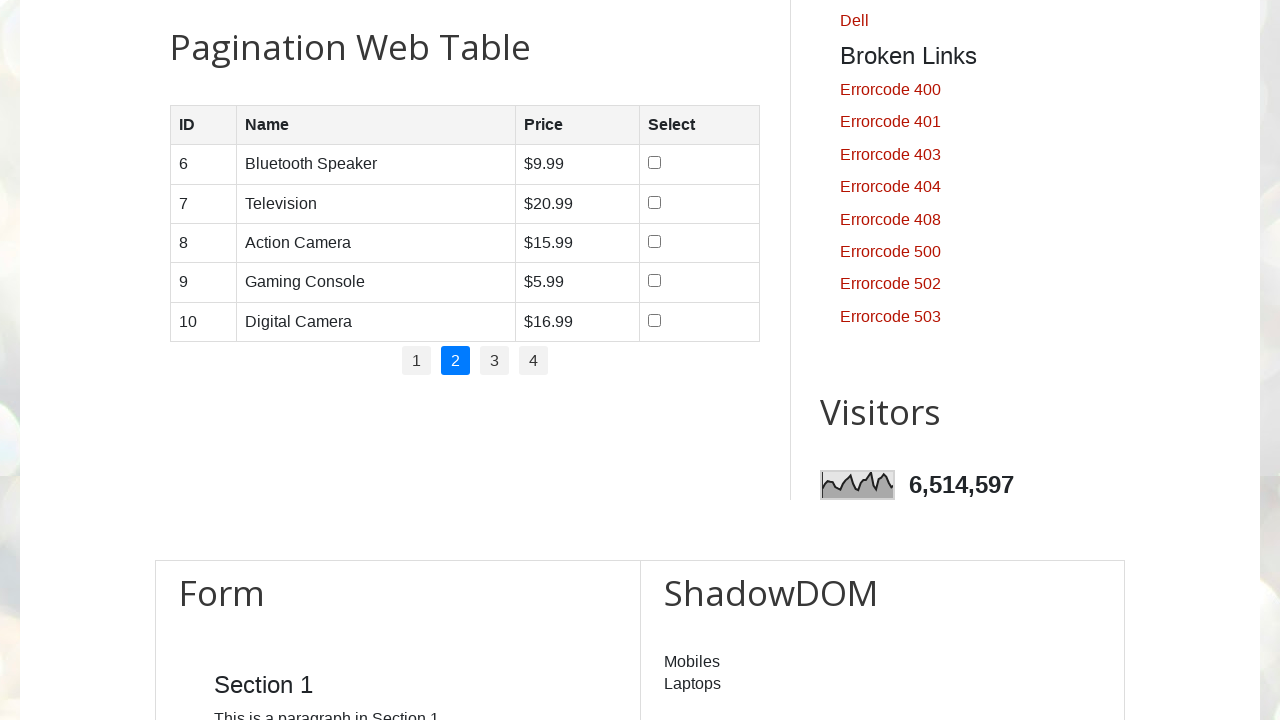

Selected checkbox in row 1 on page 2 at (654, 163) on //table[@id='productTable']/tbody/tr[1]/td[4]/input
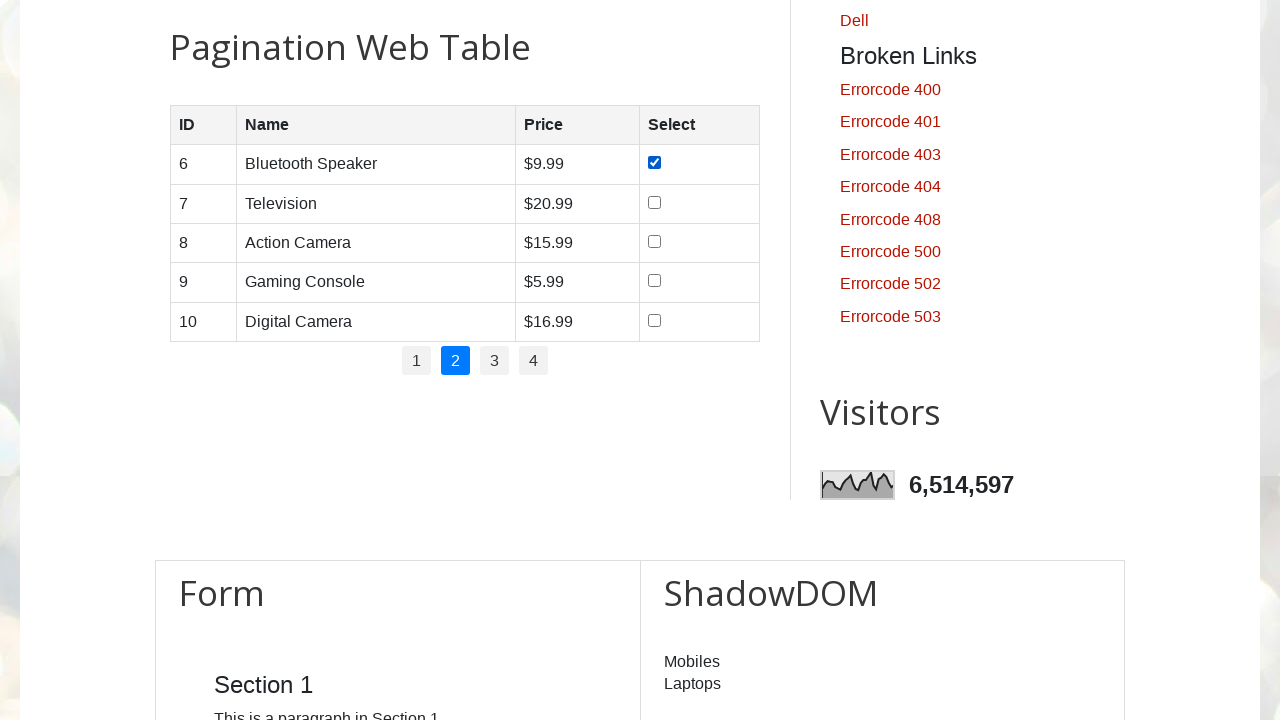

Selected checkbox in row 2 on page 2 at (654, 202) on //table[@id='productTable']/tbody/tr[2]/td[4]/input
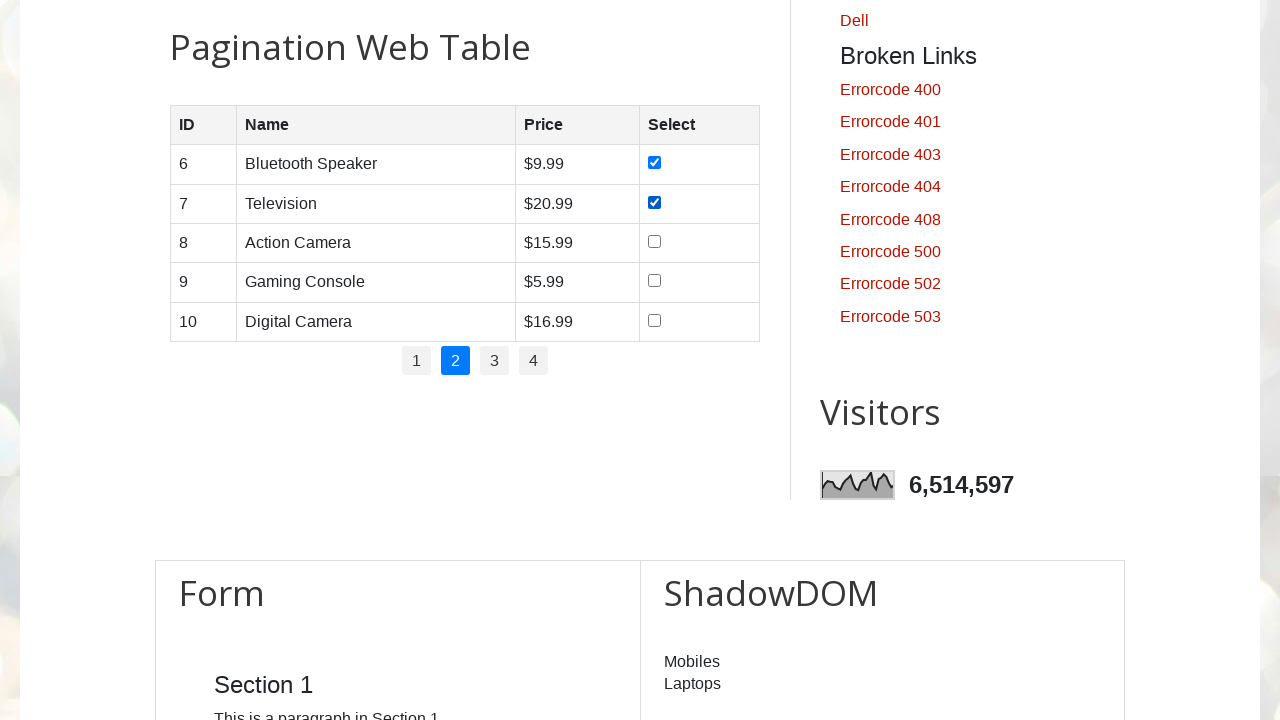

Selected checkbox in row 3 on page 2 at (654, 241) on //table[@id='productTable']/tbody/tr[3]/td[4]/input
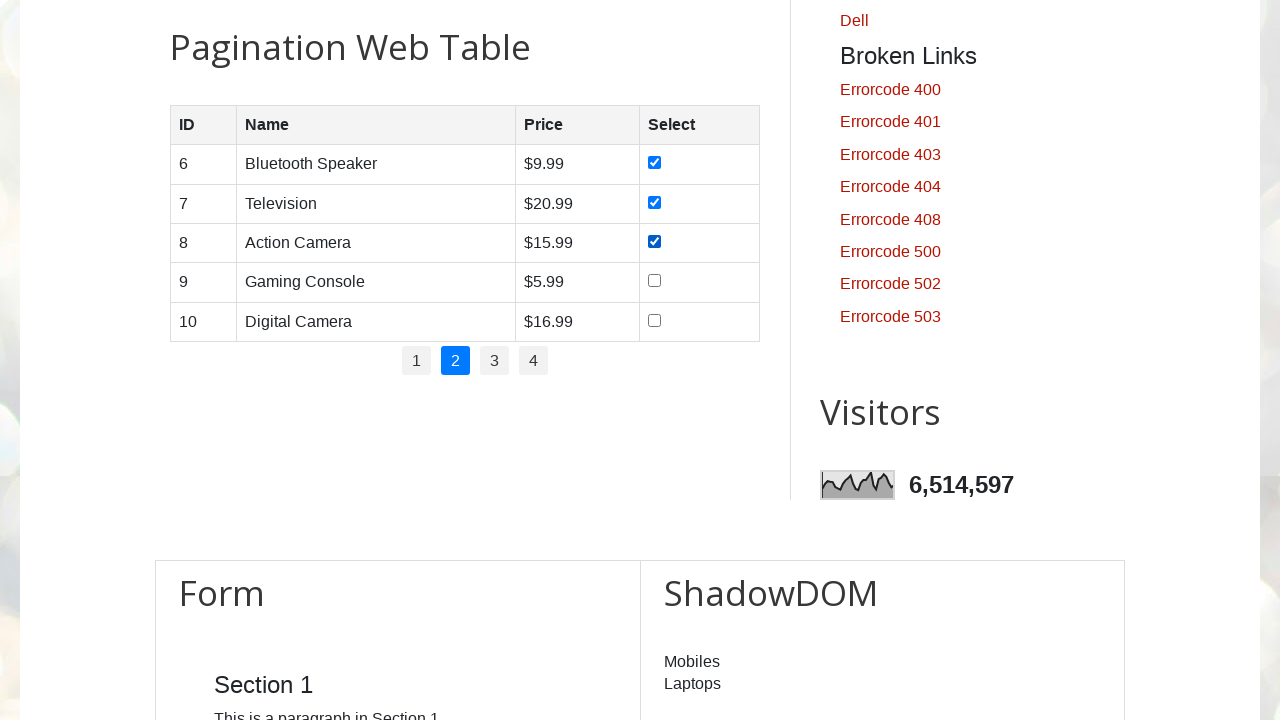

Selected checkbox in row 4 on page 2 at (654, 281) on //table[@id='productTable']/tbody/tr[4]/td[4]/input
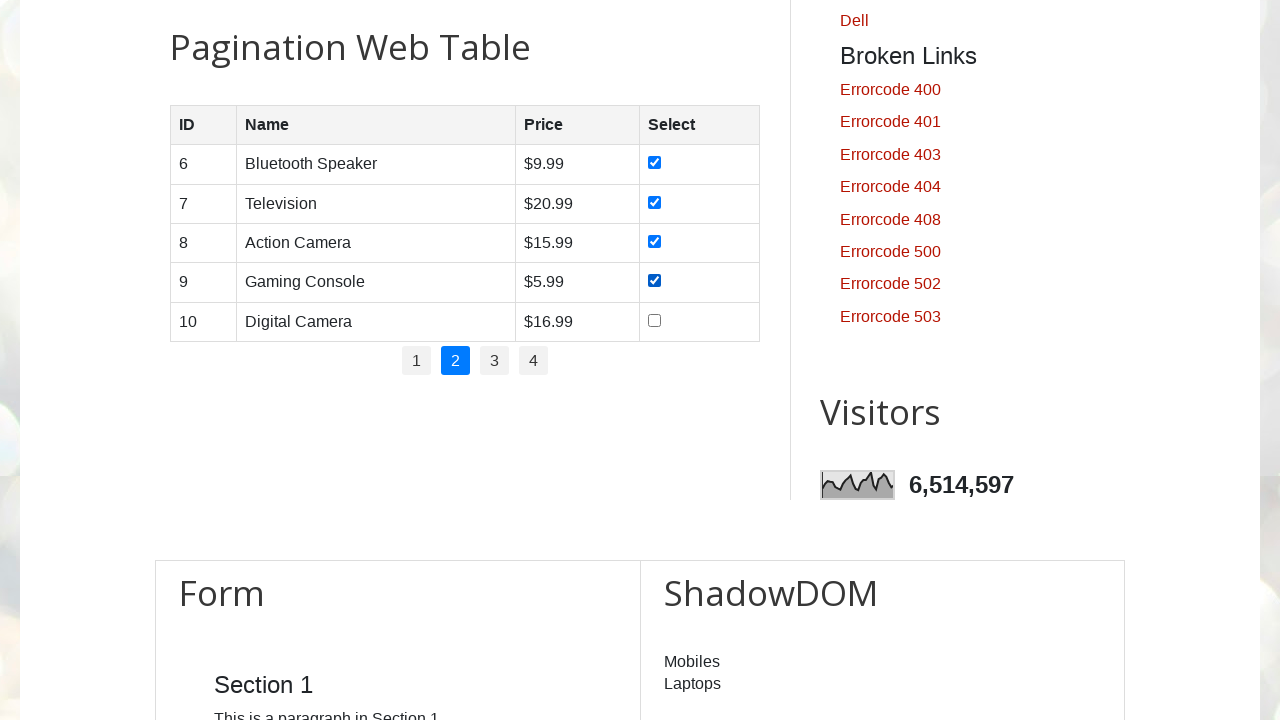

Selected checkbox in row 5 on page 2 at (654, 320) on //table[@id='productTable']/tbody/tr[5]/td[4]/input
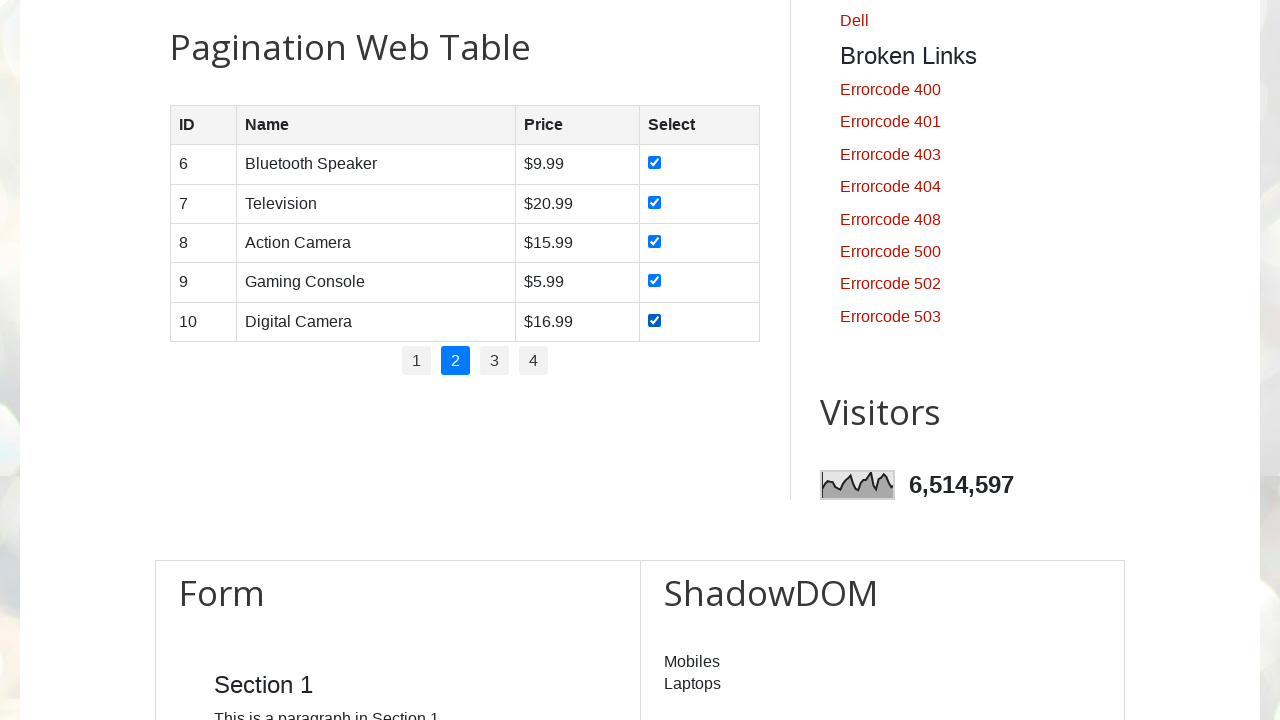

Clicked pagination page 3 at (494, 361) on //ul[@id='pagination']/li >> nth=2
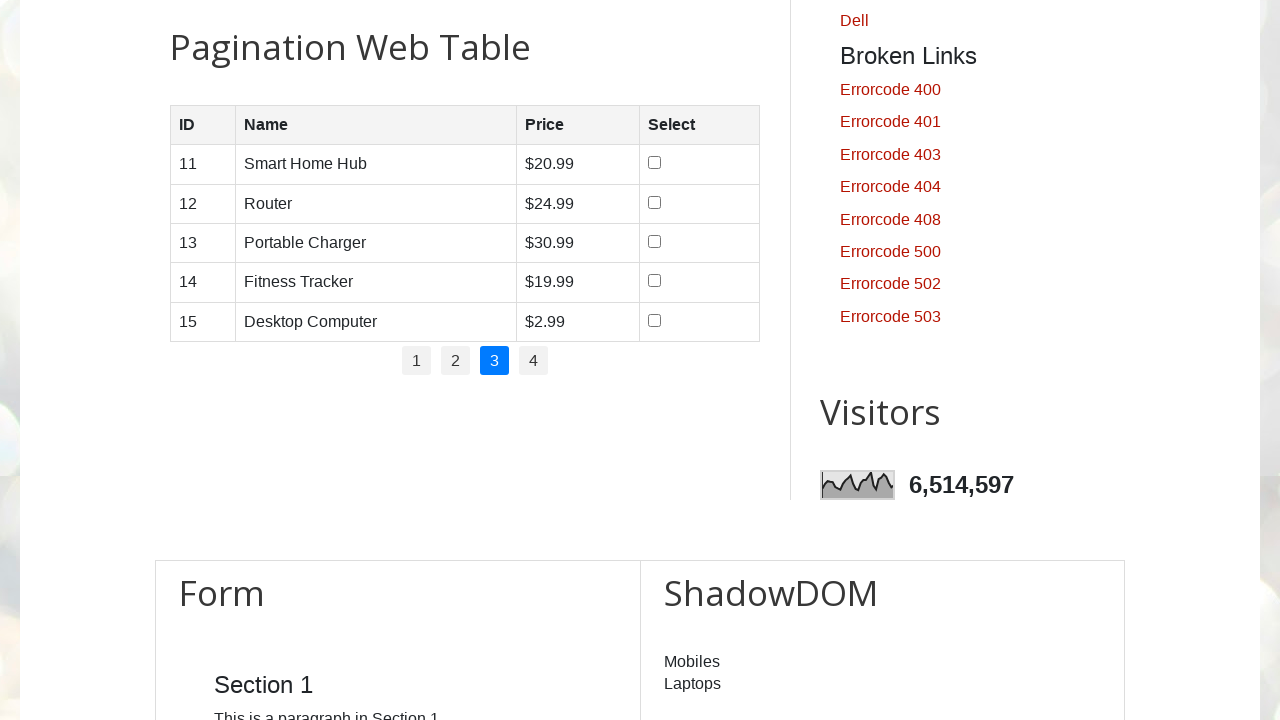

Waited 1000ms for page 3 to load
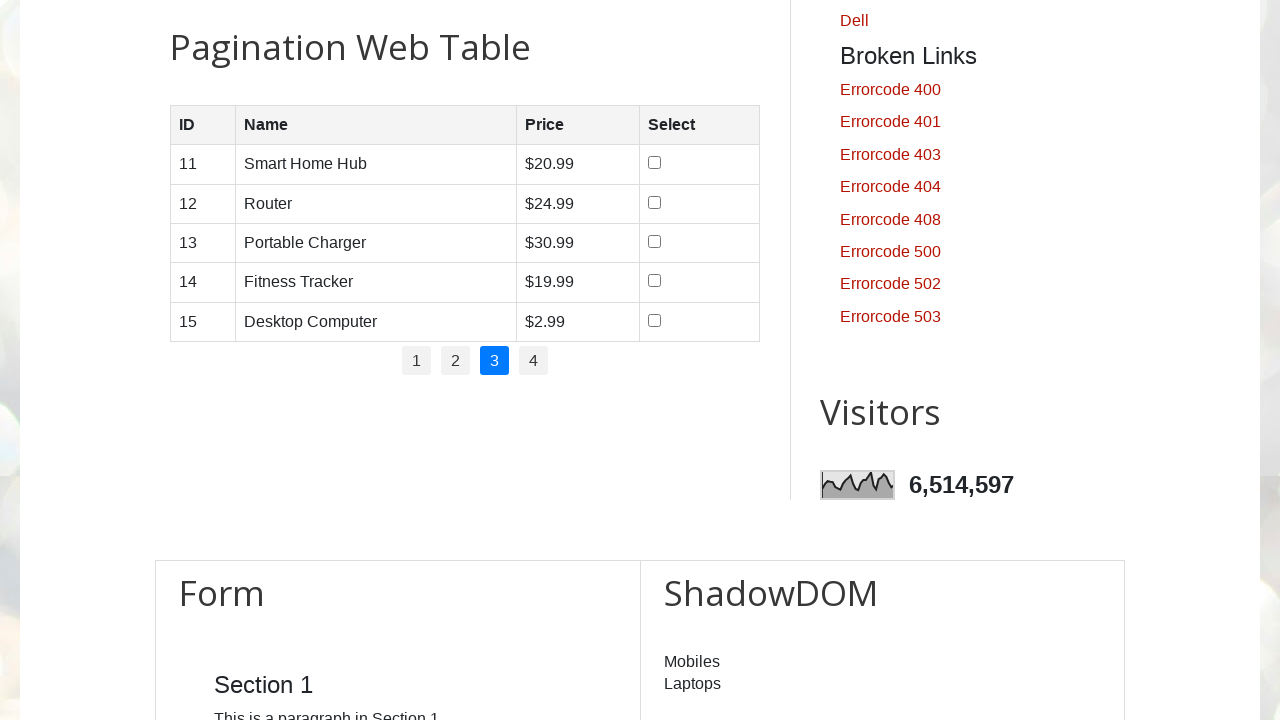

Retrieved table rows on page 3: 5 rows
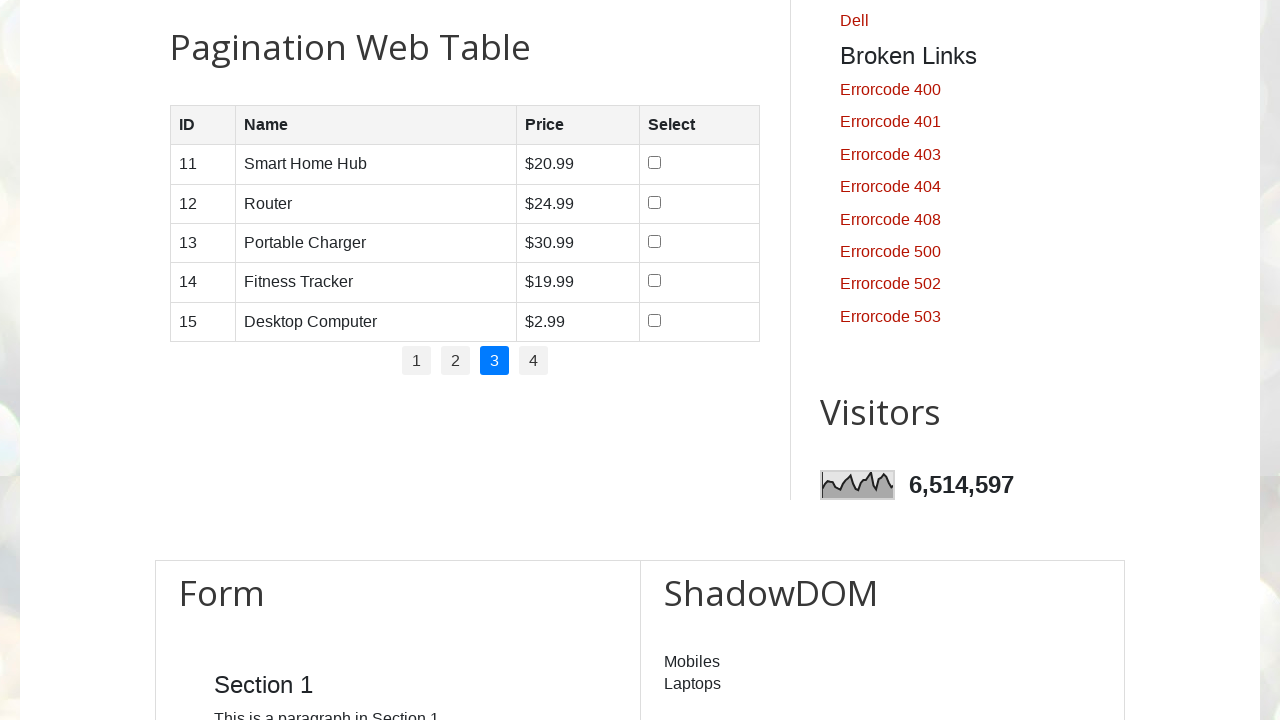

Selected checkbox in row 1 on page 3 at (655, 163) on //table[@id='productTable']/tbody/tr[1]/td[4]/input
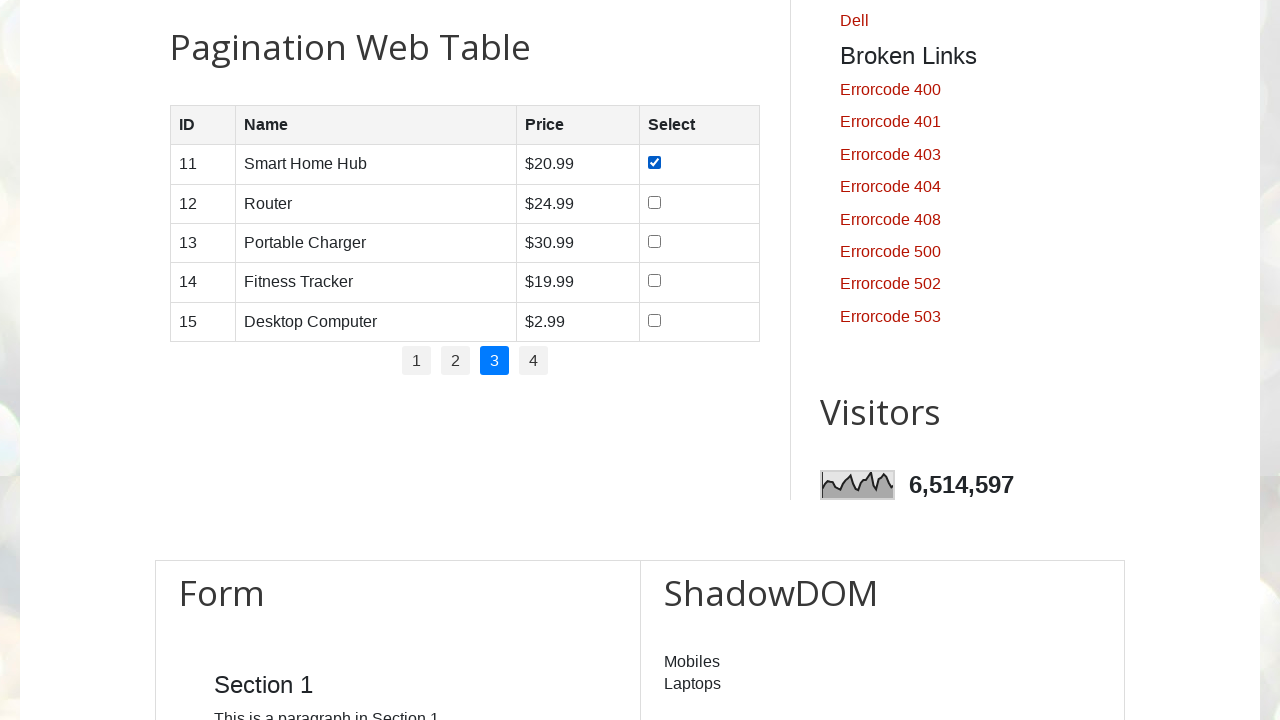

Selected checkbox in row 2 on page 3 at (655, 202) on //table[@id='productTable']/tbody/tr[2]/td[4]/input
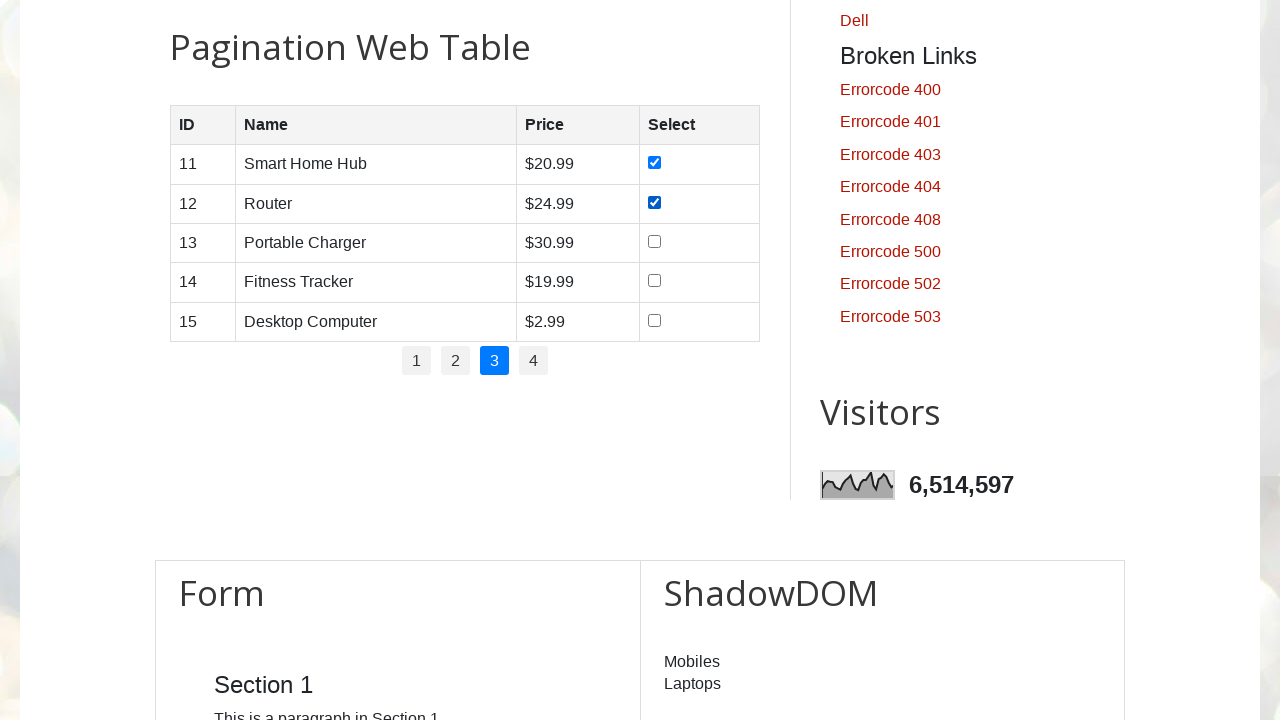

Selected checkbox in row 3 on page 3 at (655, 241) on //table[@id='productTable']/tbody/tr[3]/td[4]/input
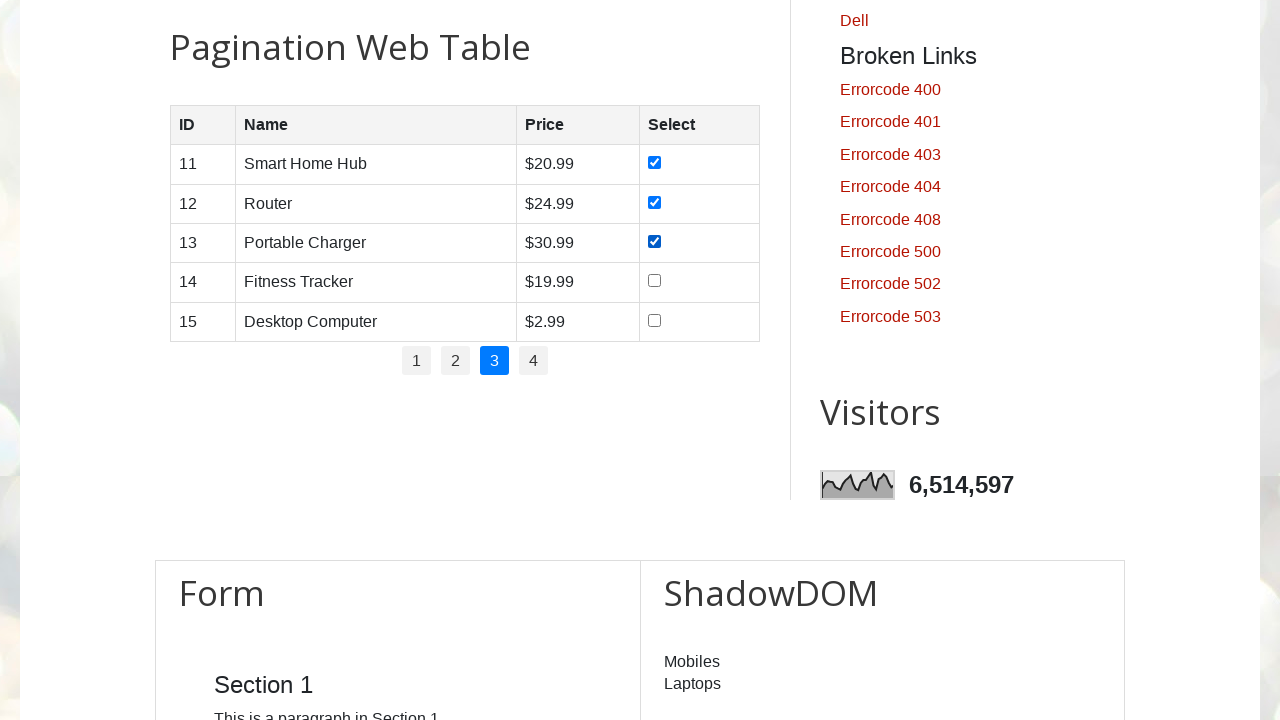

Selected checkbox in row 4 on page 3 at (655, 281) on //table[@id='productTable']/tbody/tr[4]/td[4]/input
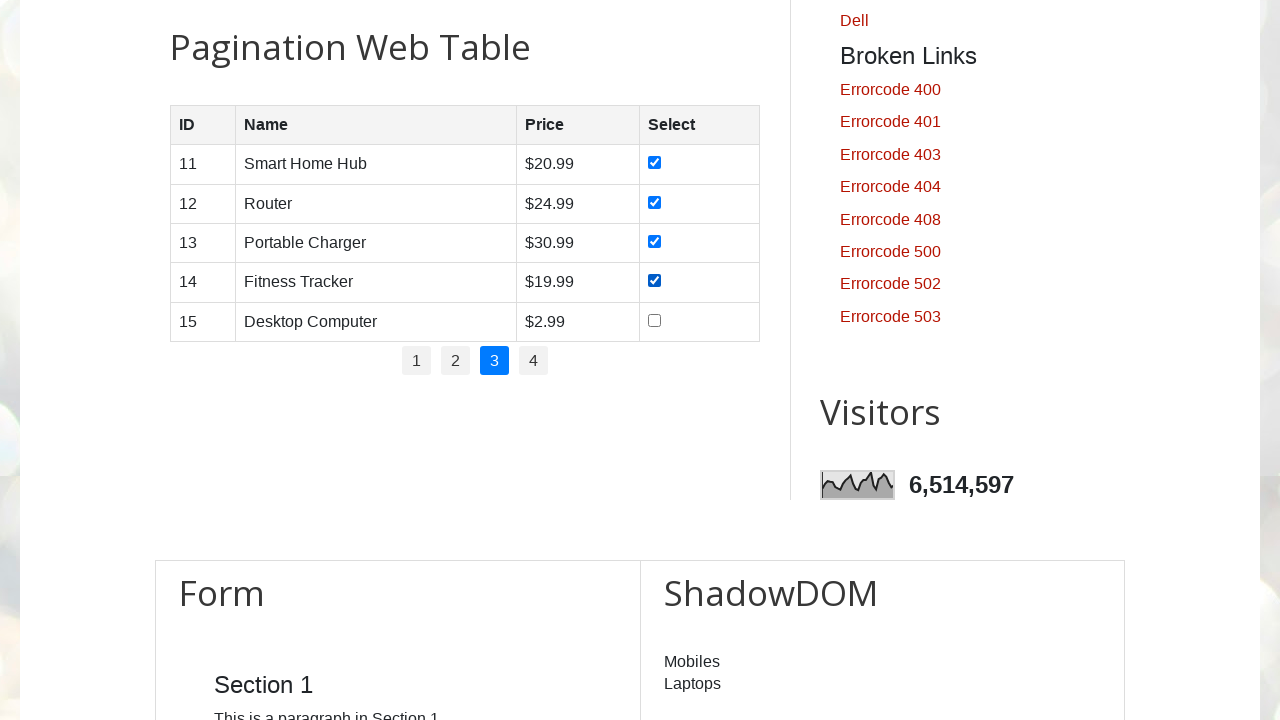

Selected checkbox in row 5 on page 3 at (655, 320) on //table[@id='productTable']/tbody/tr[5]/td[4]/input
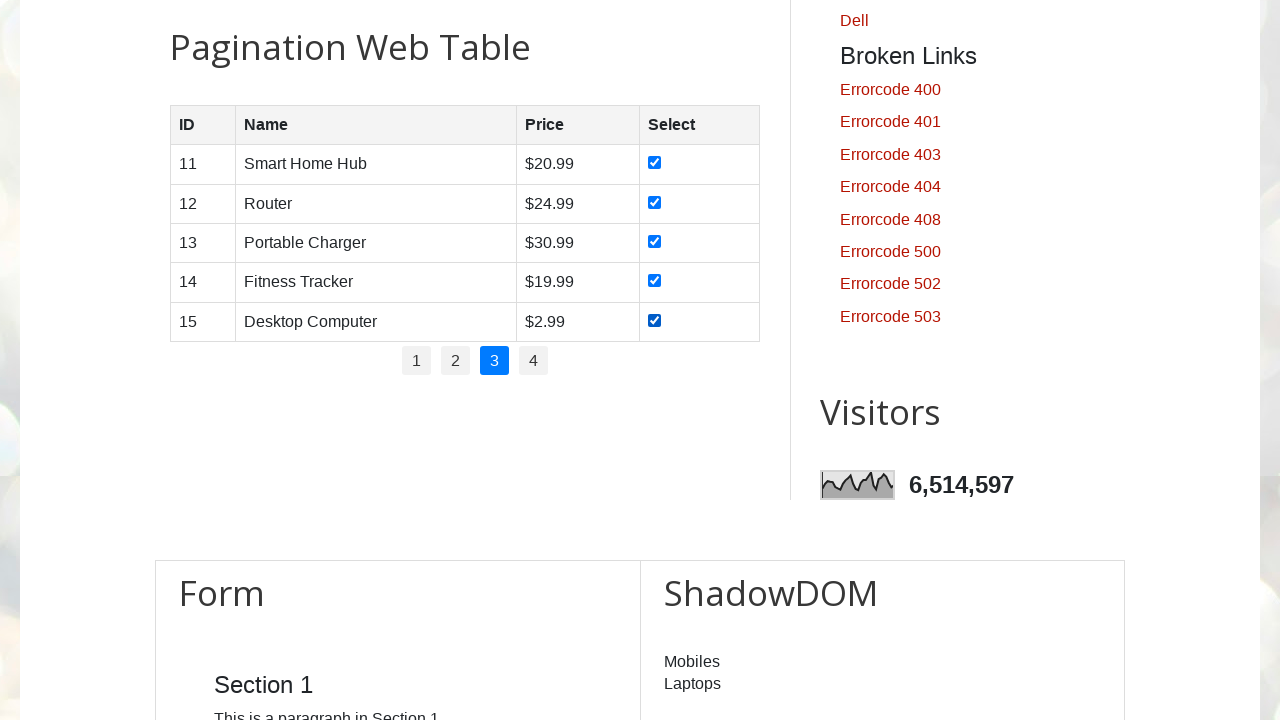

Clicked pagination page 4 at (534, 361) on //ul[@id='pagination']/li >> nth=3
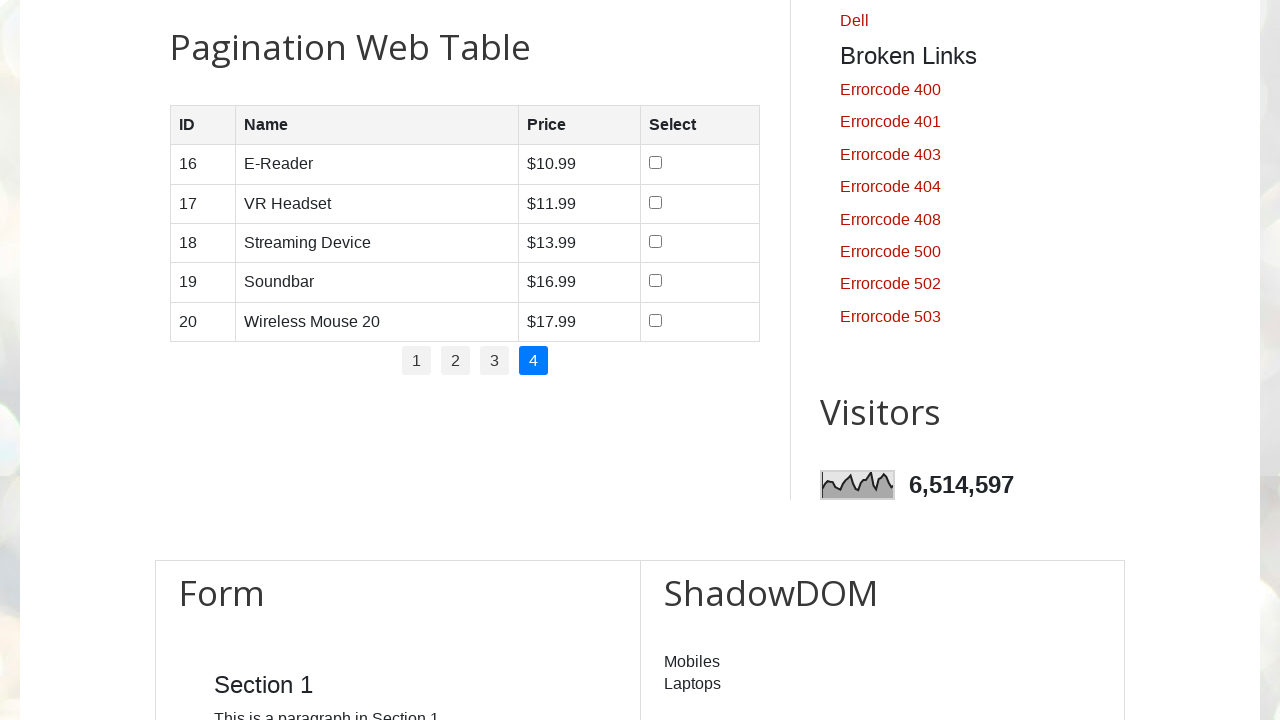

Waited 1000ms for page 4 to load
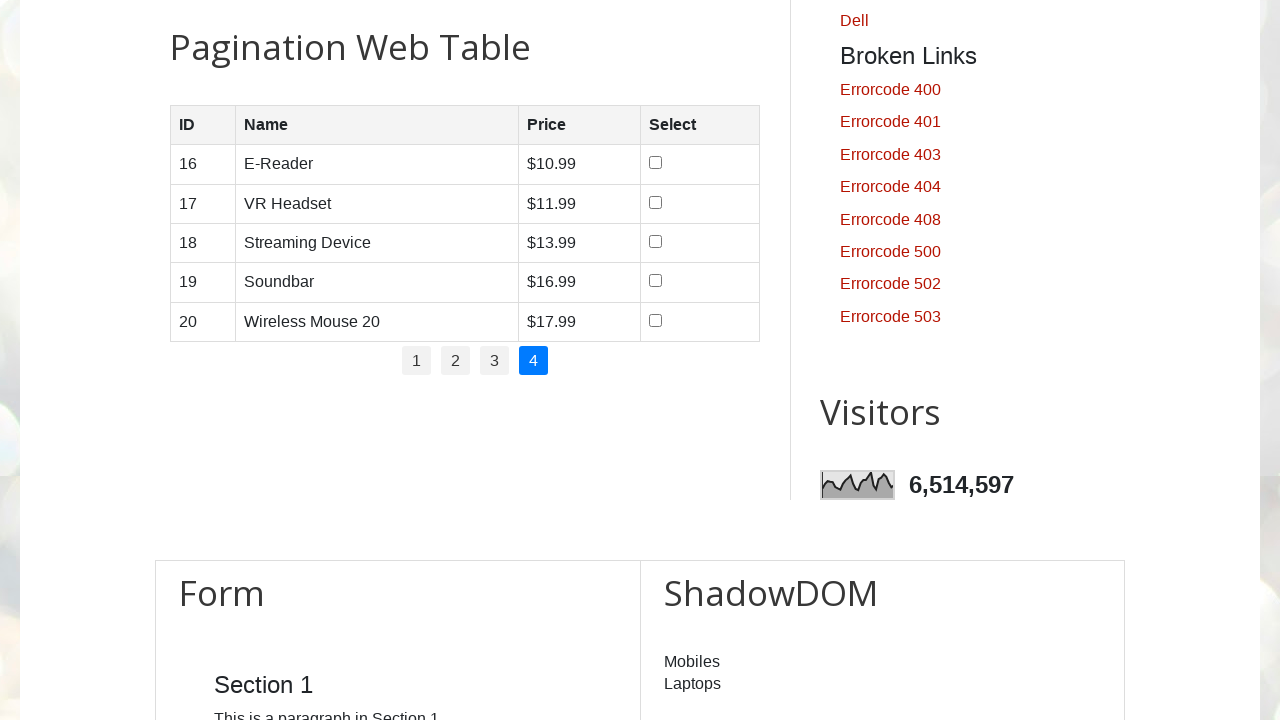

Retrieved table rows on page 4: 5 rows
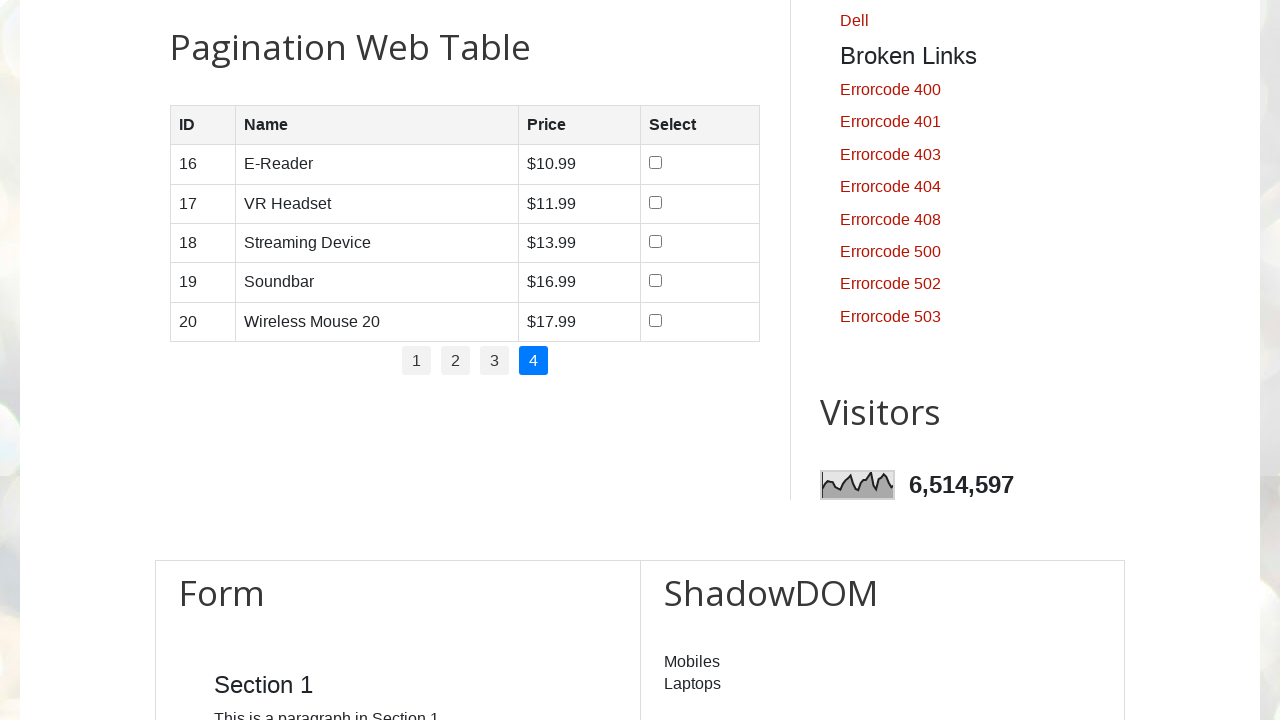

Selected checkbox in row 1 on page 4 at (656, 163) on //table[@id='productTable']/tbody/tr[1]/td[4]/input
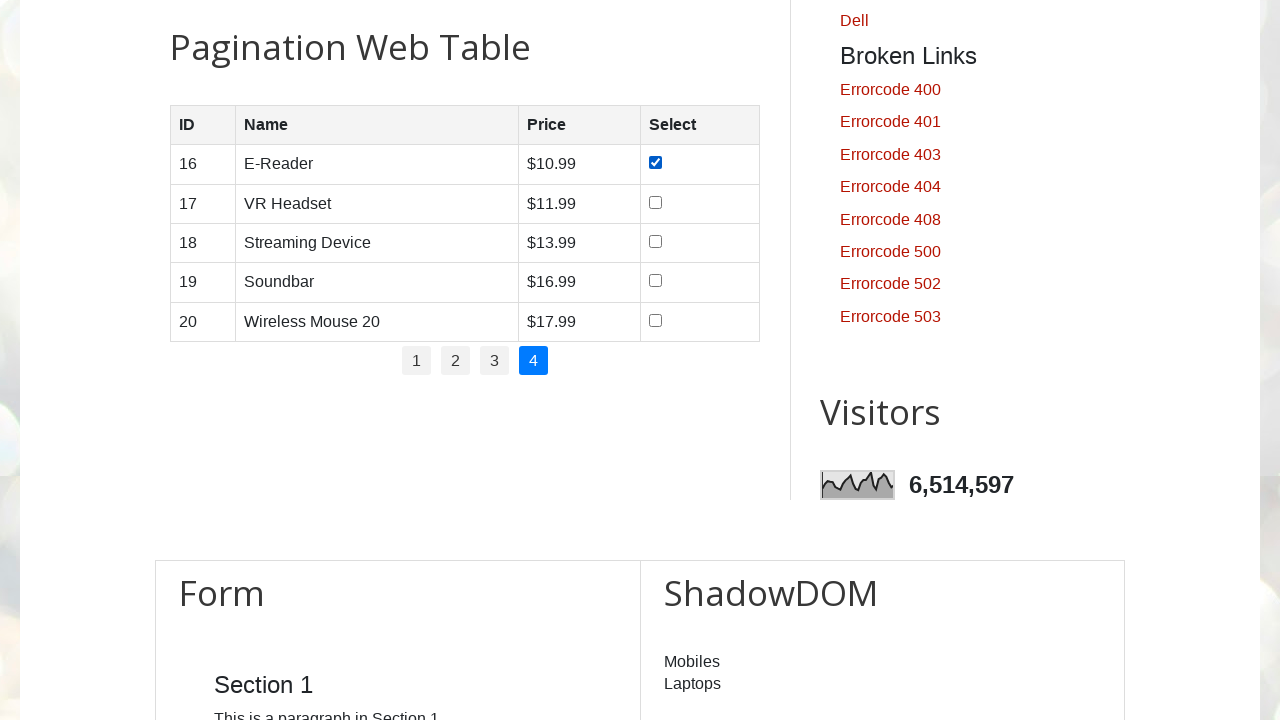

Selected checkbox in row 2 on page 4 at (656, 202) on //table[@id='productTable']/tbody/tr[2]/td[4]/input
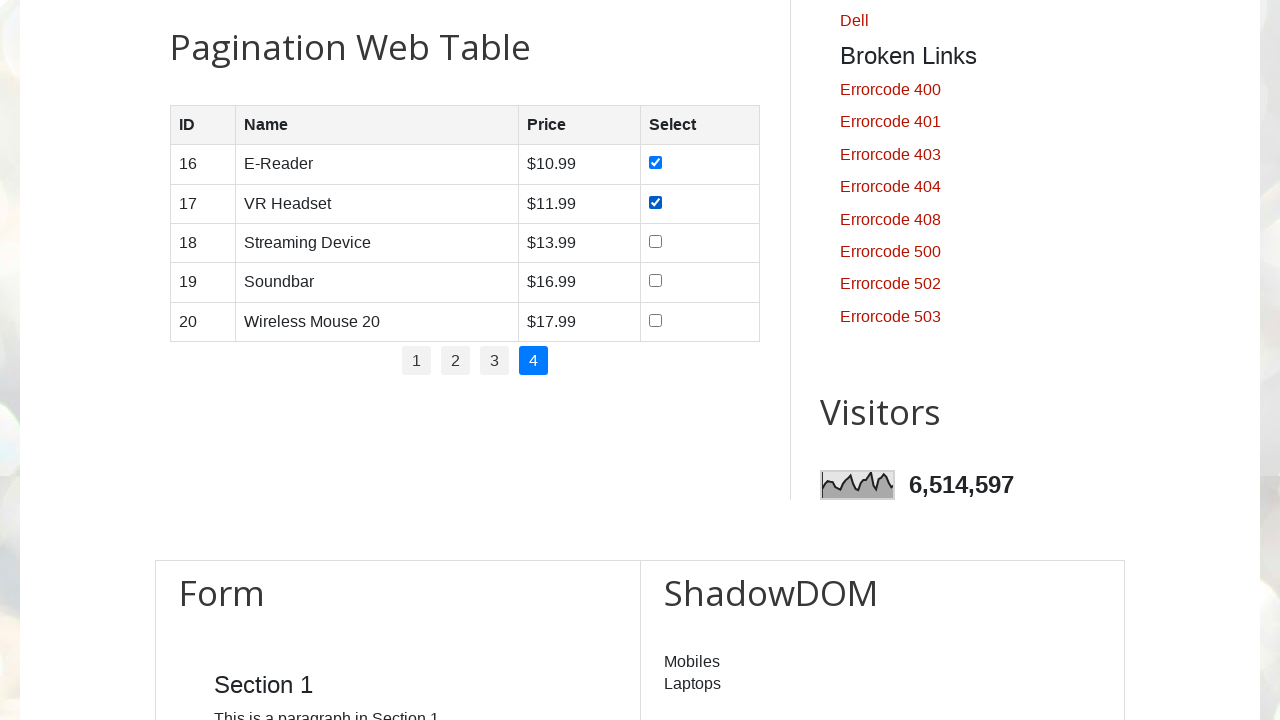

Selected checkbox in row 3 on page 4 at (656, 241) on //table[@id='productTable']/tbody/tr[3]/td[4]/input
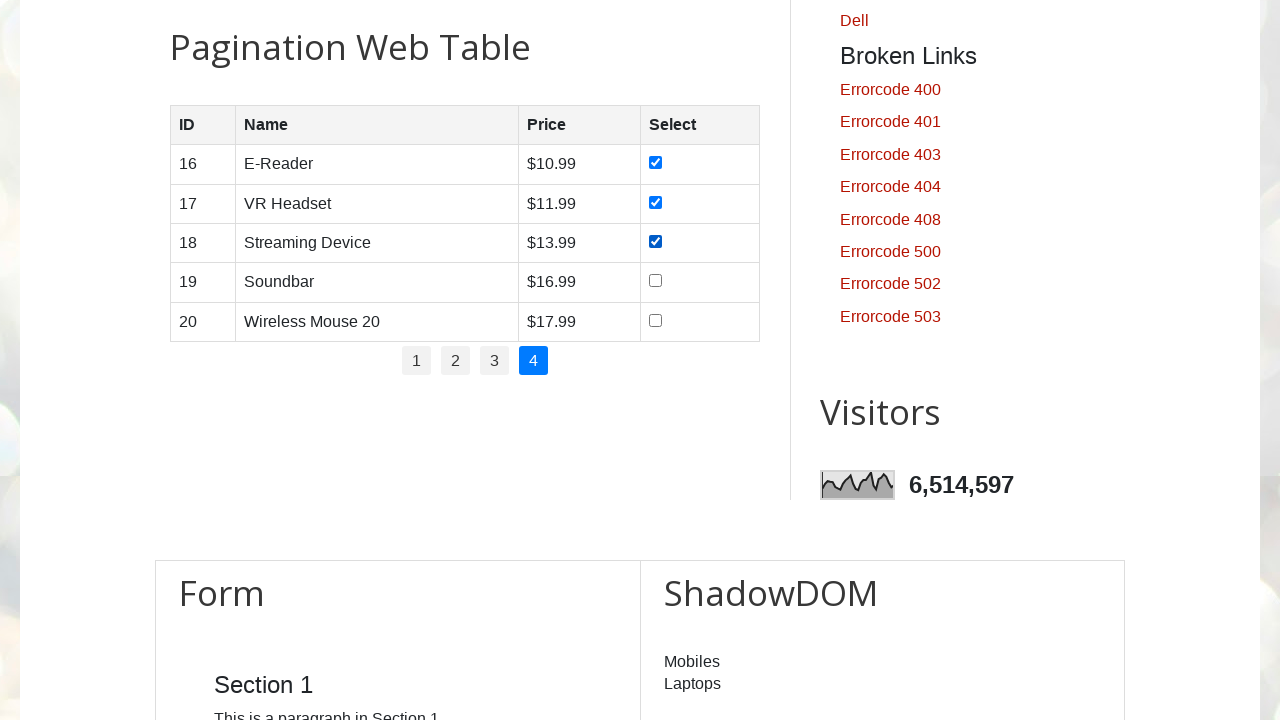

Selected checkbox in row 4 on page 4 at (656, 281) on //table[@id='productTable']/tbody/tr[4]/td[4]/input
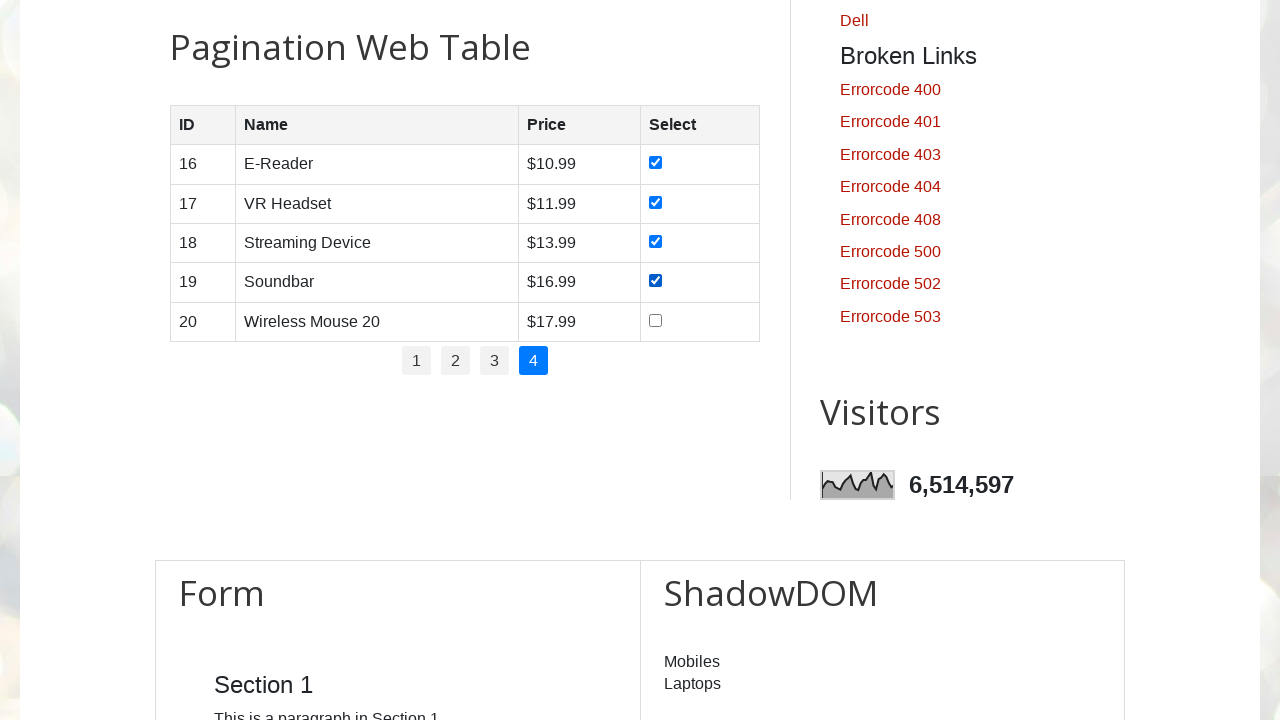

Selected checkbox in row 5 on page 4 at (656, 320) on //table[@id='productTable']/tbody/tr[5]/td[4]/input
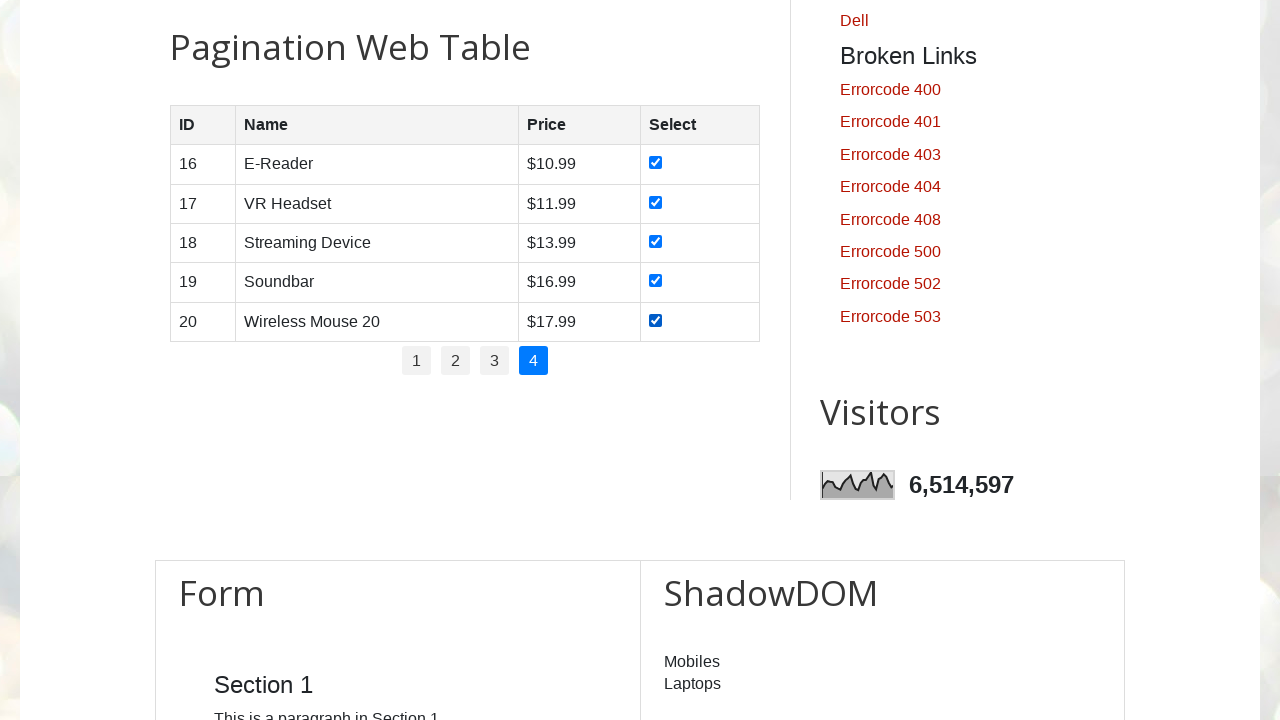

Clicked specific checkbox in row 2 at (656, 202) on //table[@id='productTable']/tbody/tr[2]/td[4]/input
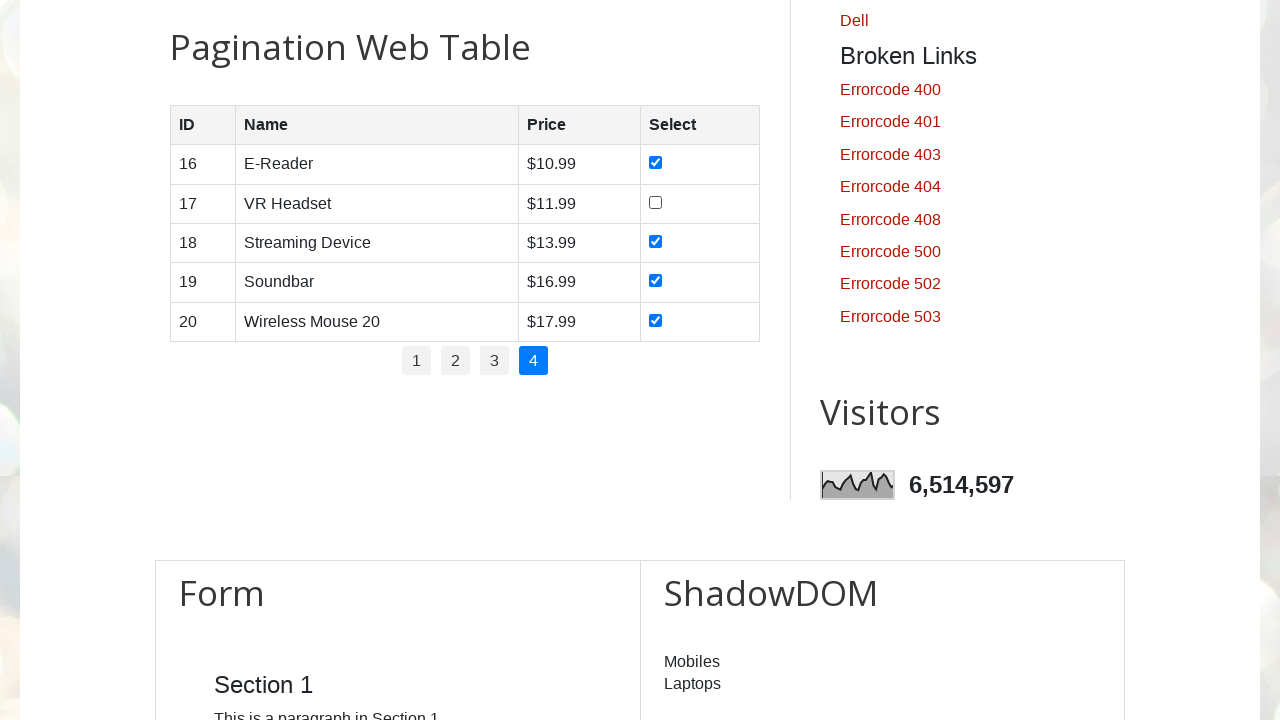

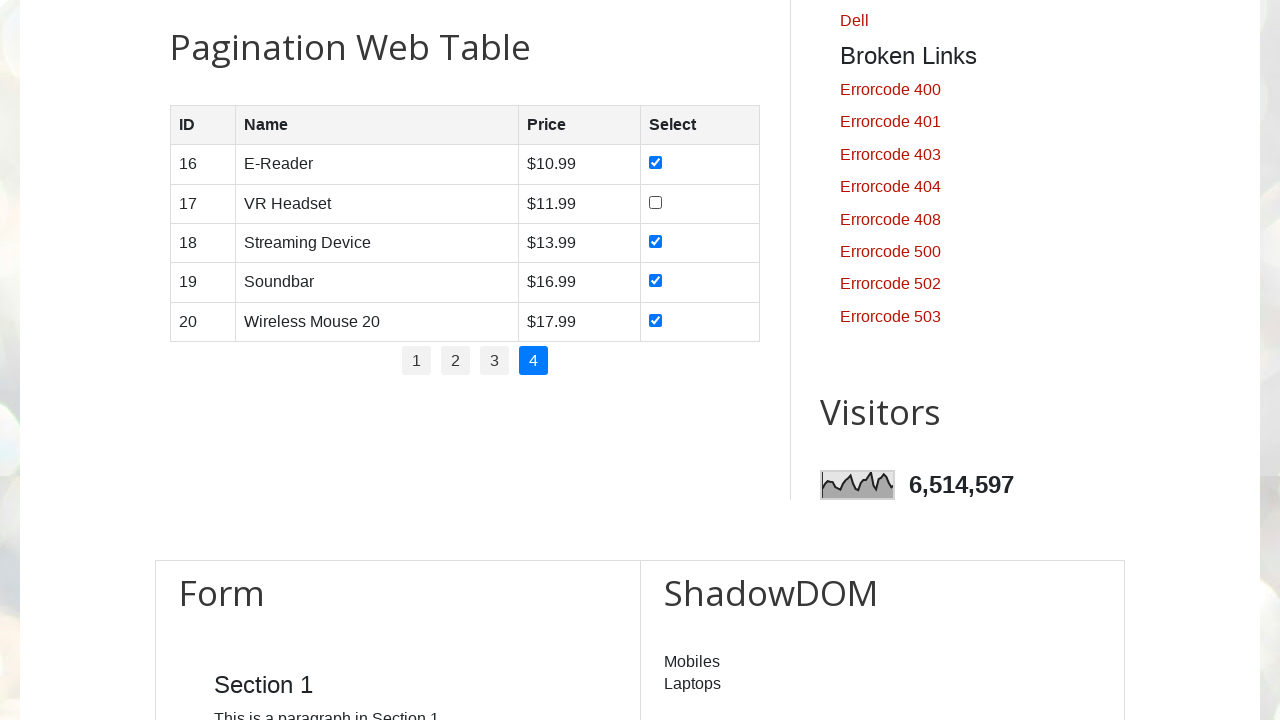